Automates a math game by reading arithmetic problems displayed on the page, calculating the correct answer, and clicking the appropriate correct/wrong button to score points

Starting URL: https://tbot.xyz/math/

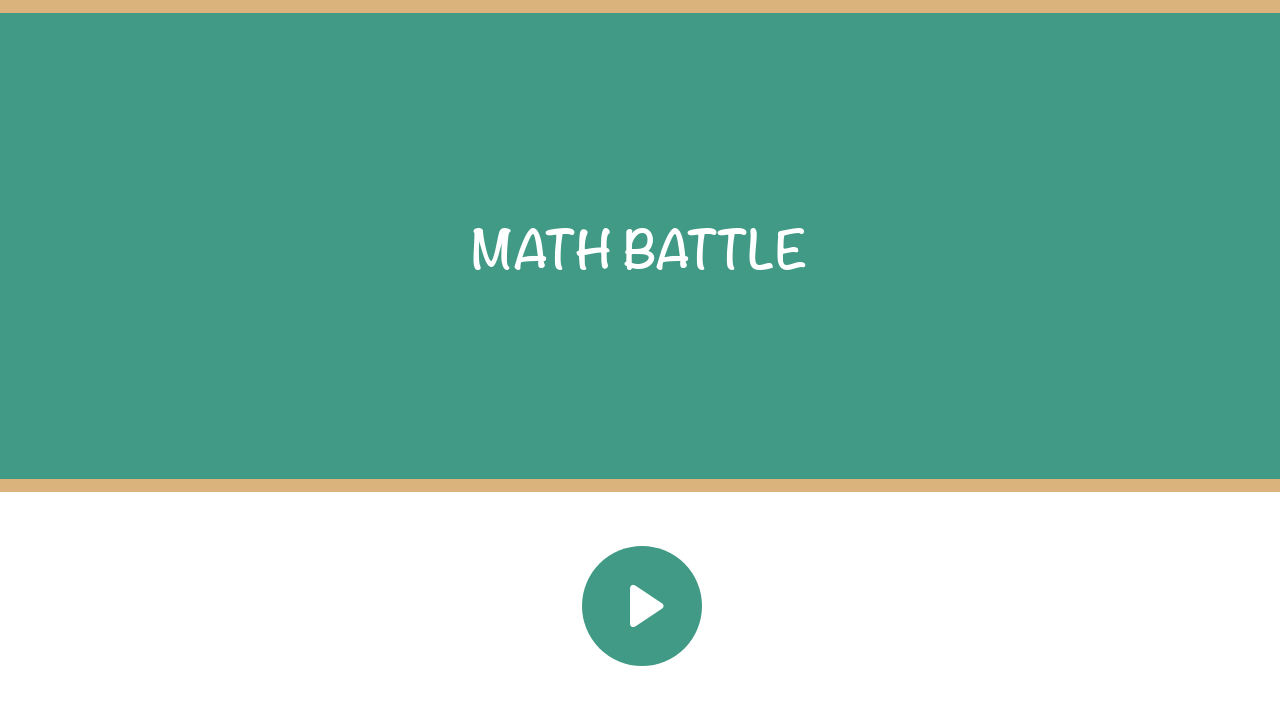

Clicked correct button to start the game at (642, 606) on #button_correct
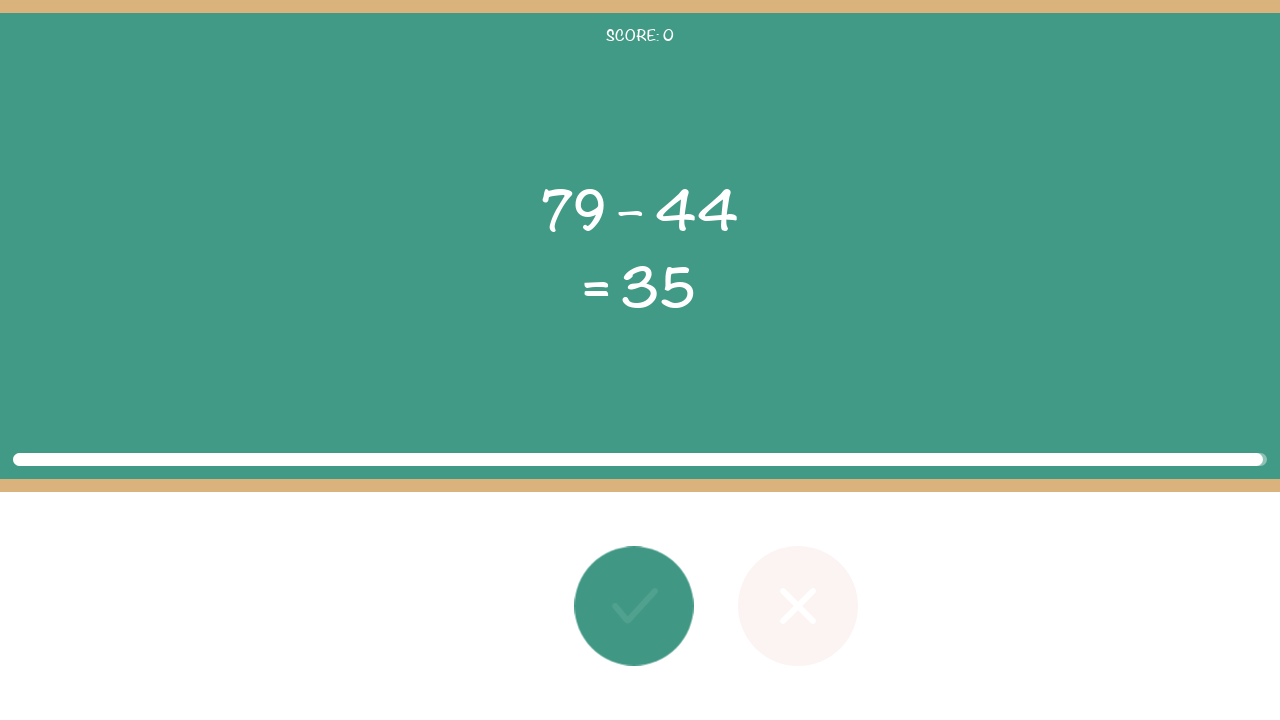

Read first operand (x) from task
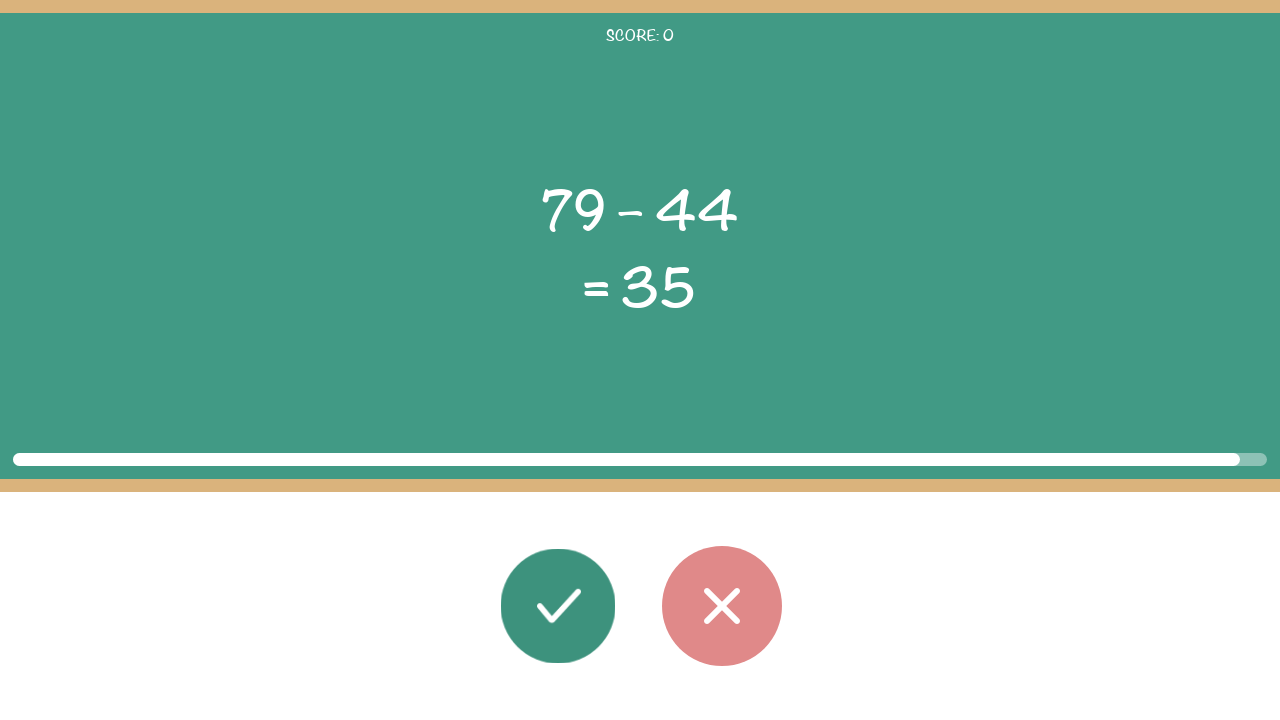

Read second operand (y) from task
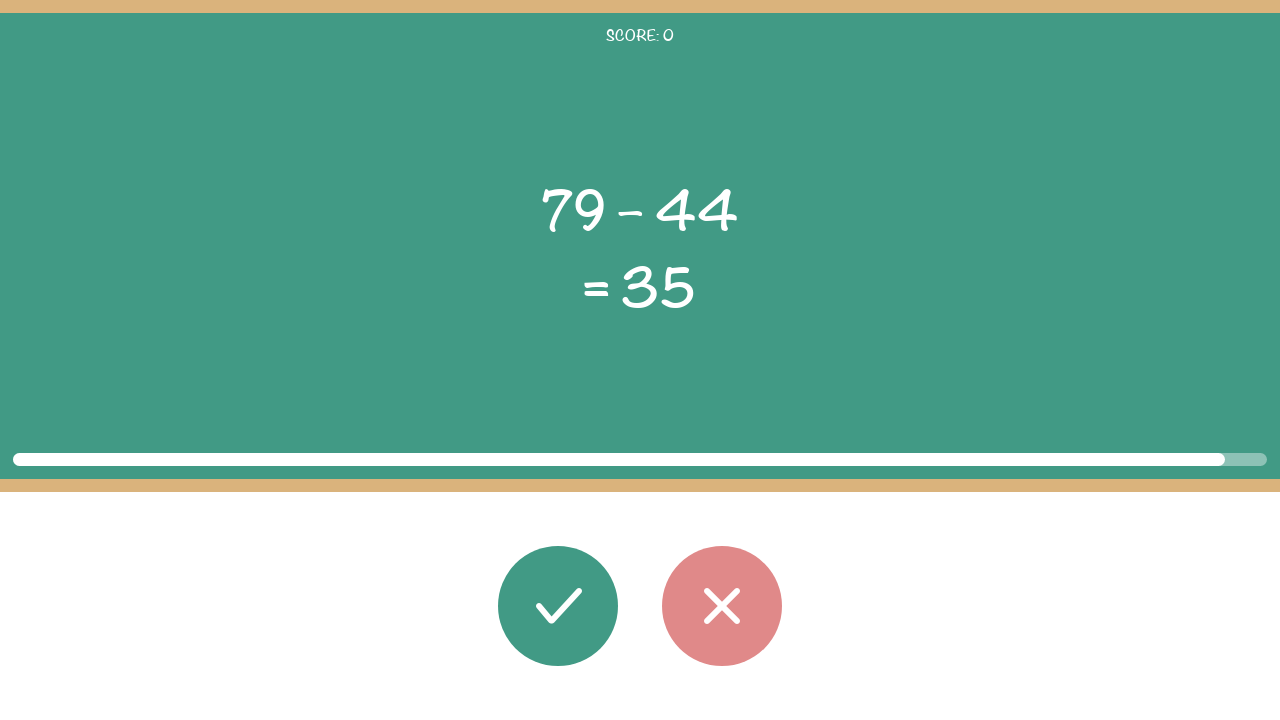

Read operator from task
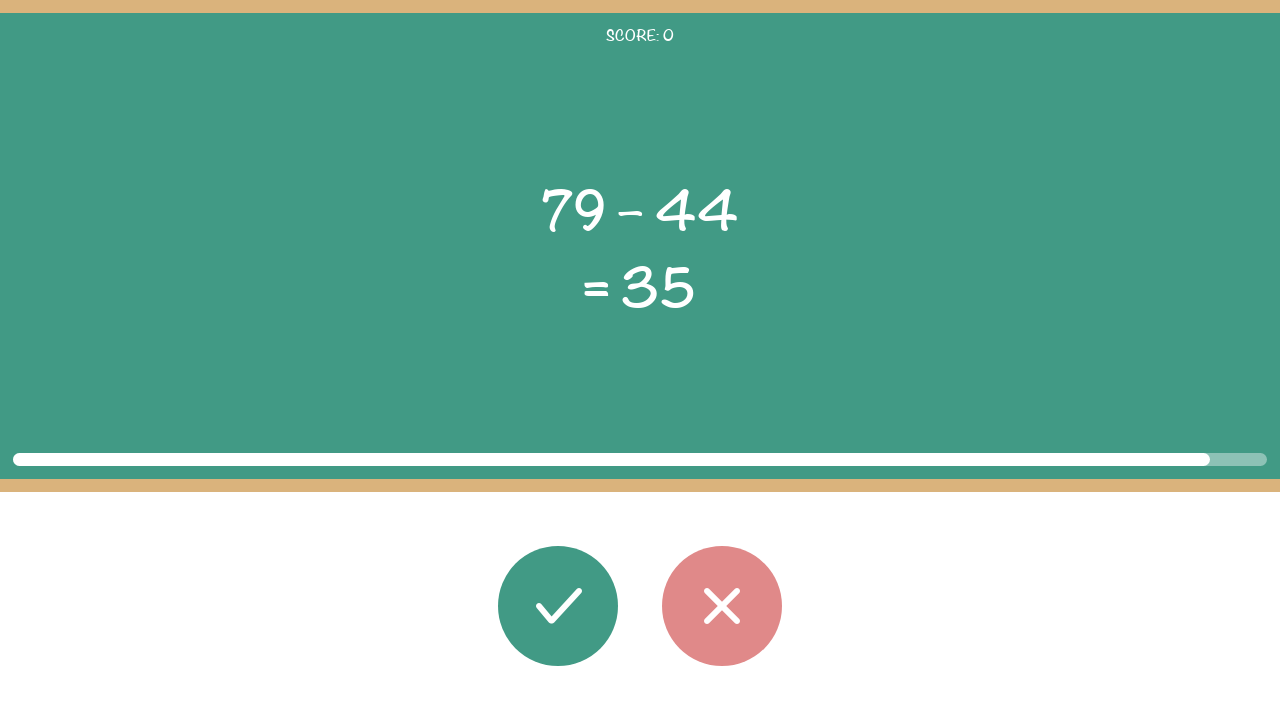

Read game's answer from task
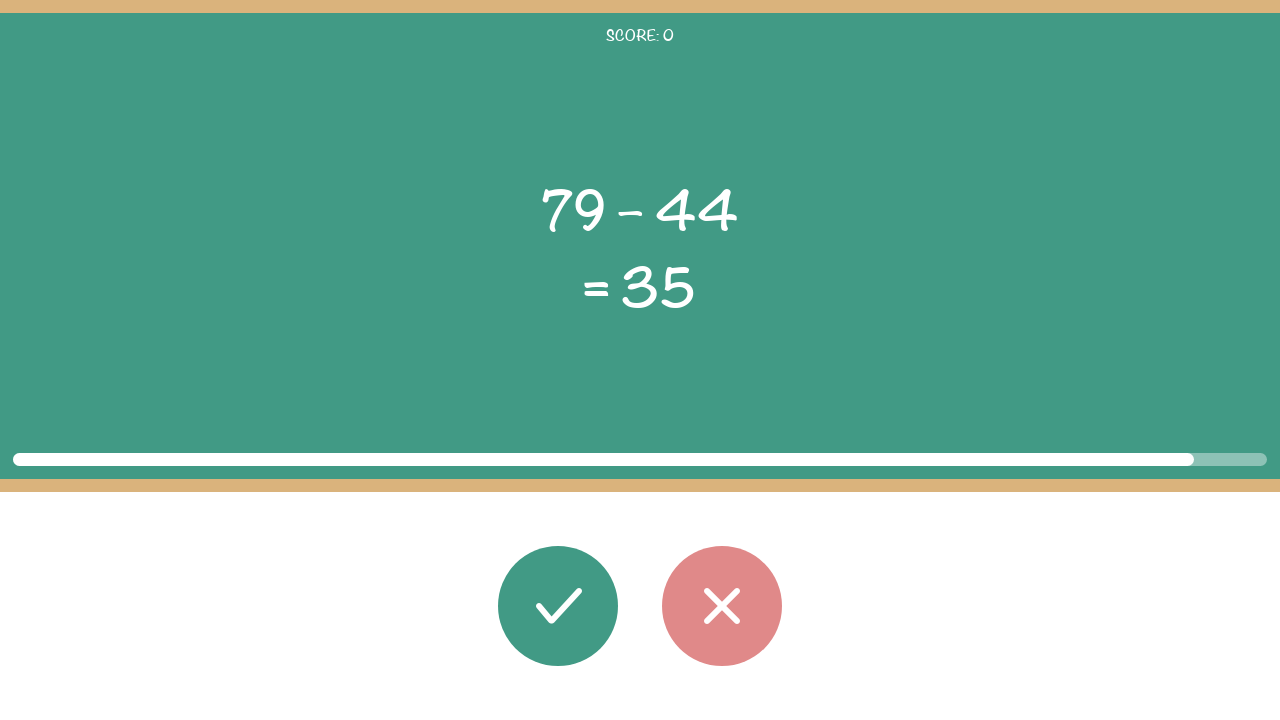

Clicked correct button for round 1 - game answer matches calculation at (558, 606) on #button_correct
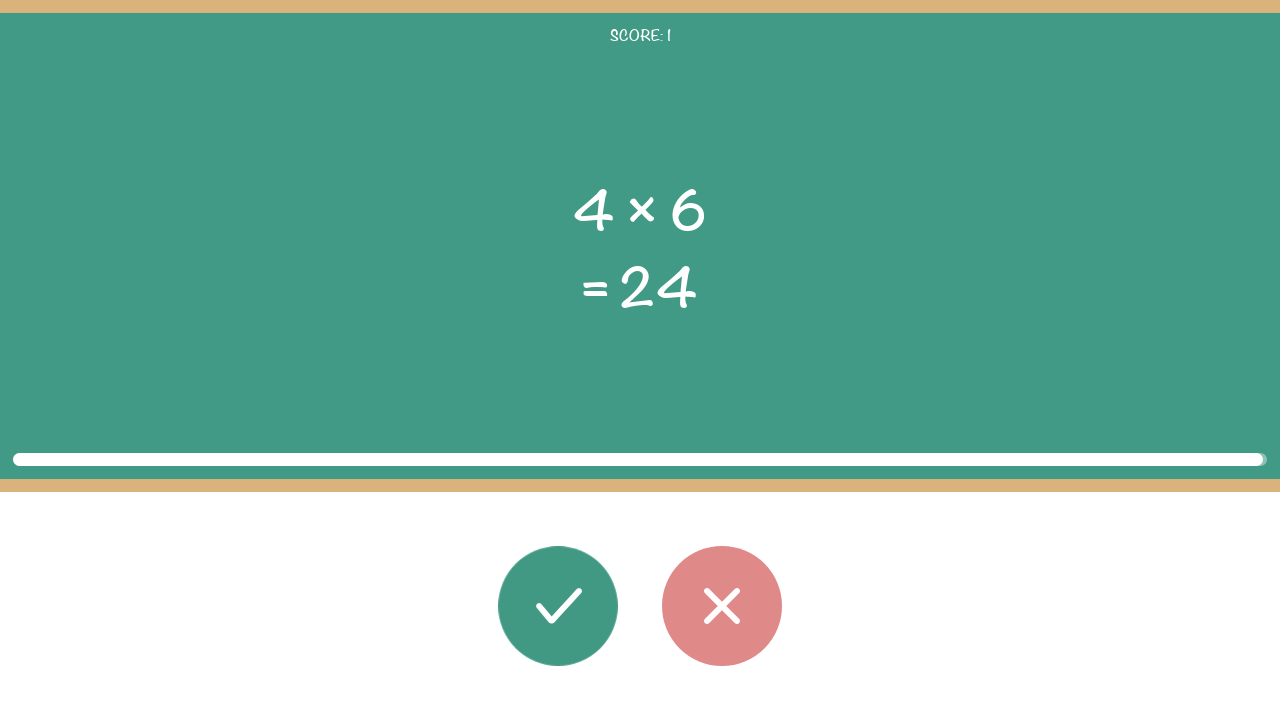

Read first operand (x) from task
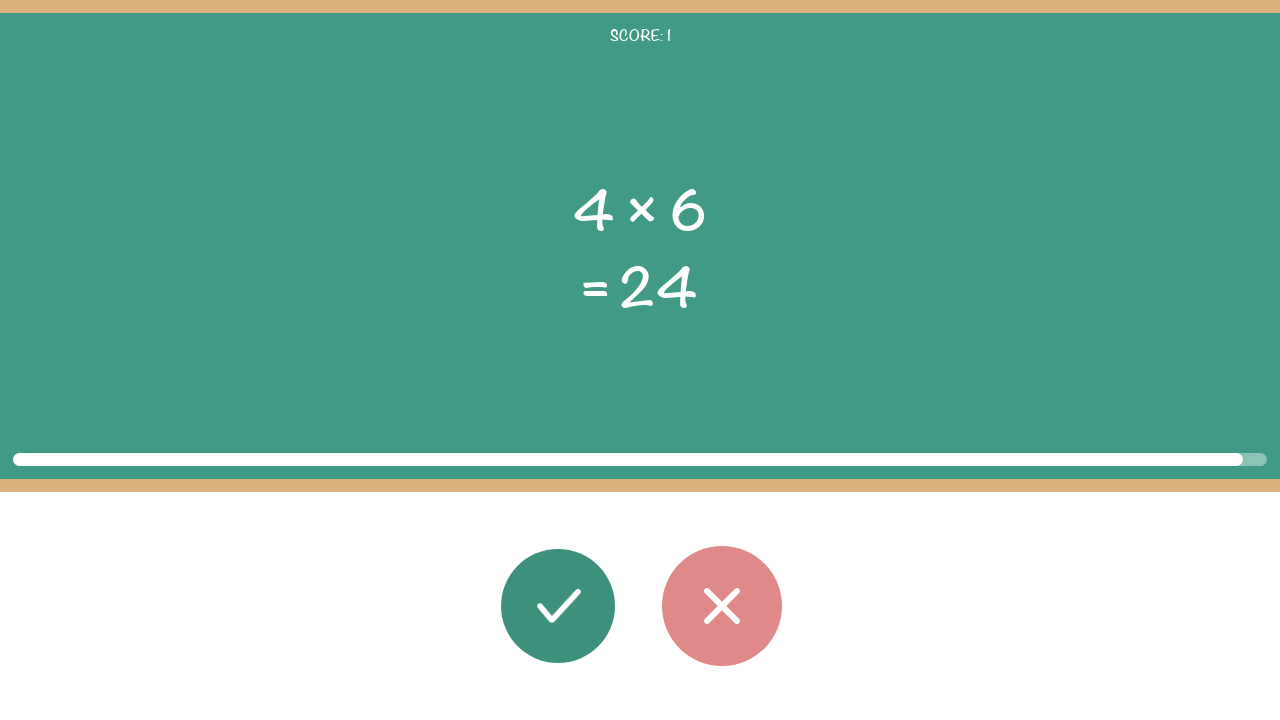

Read second operand (y) from task
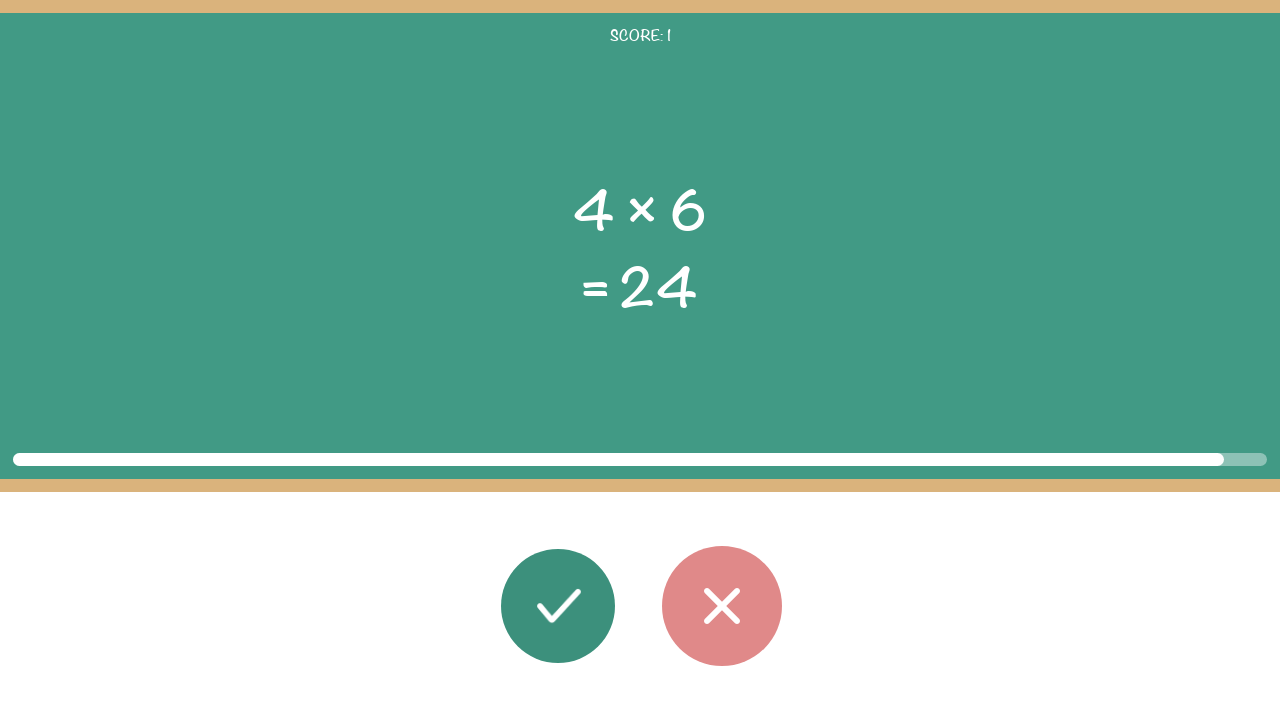

Read operator from task
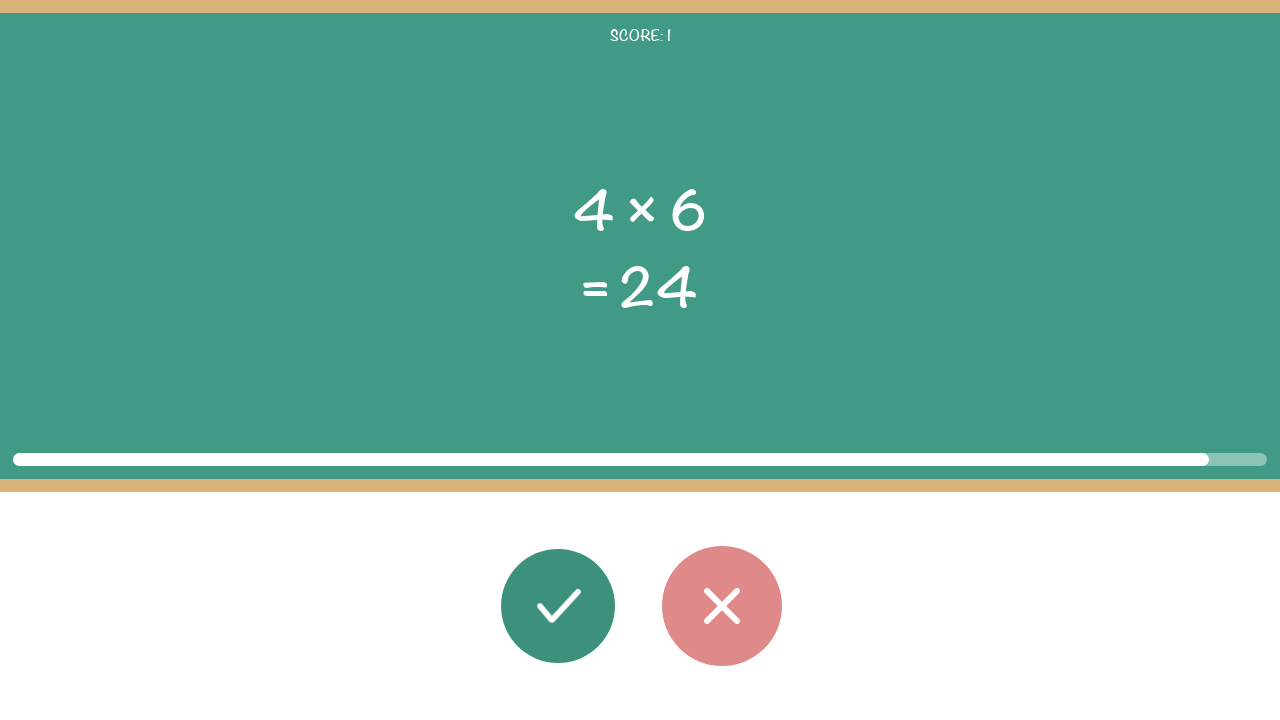

Read game's answer from task
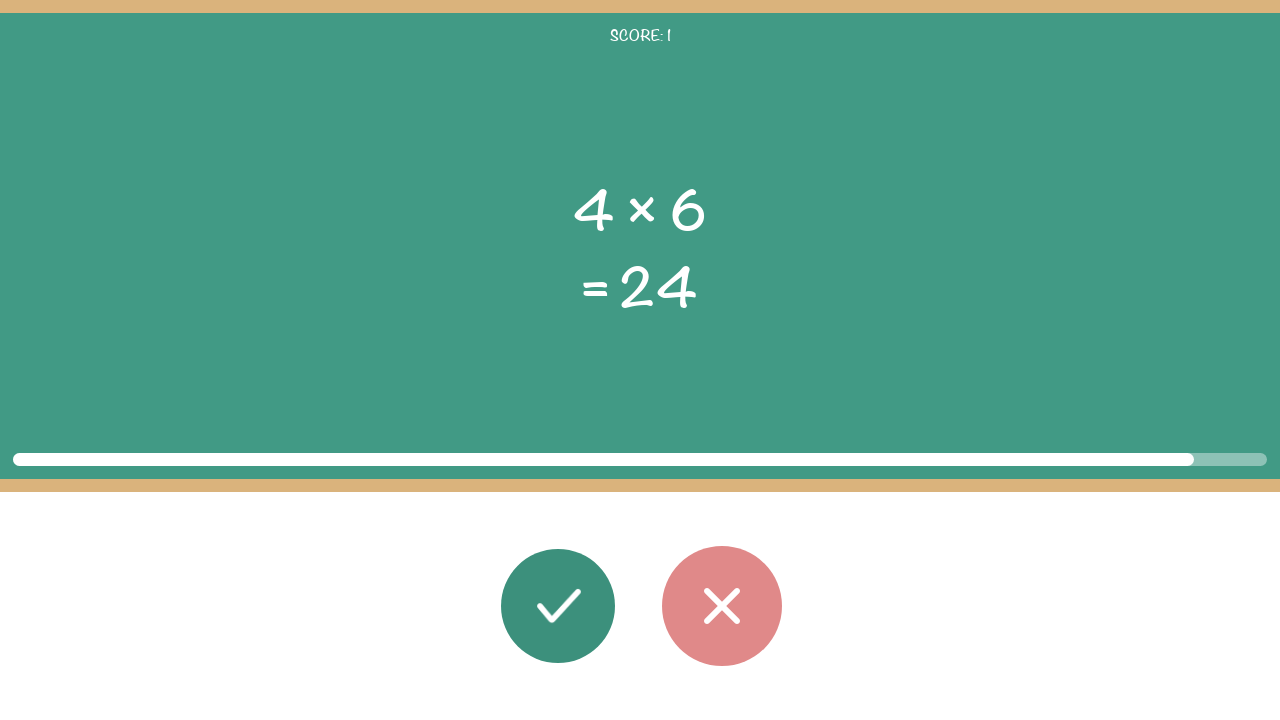

Clicked correct button for round 2 - game answer matches calculation at (558, 606) on #button_correct
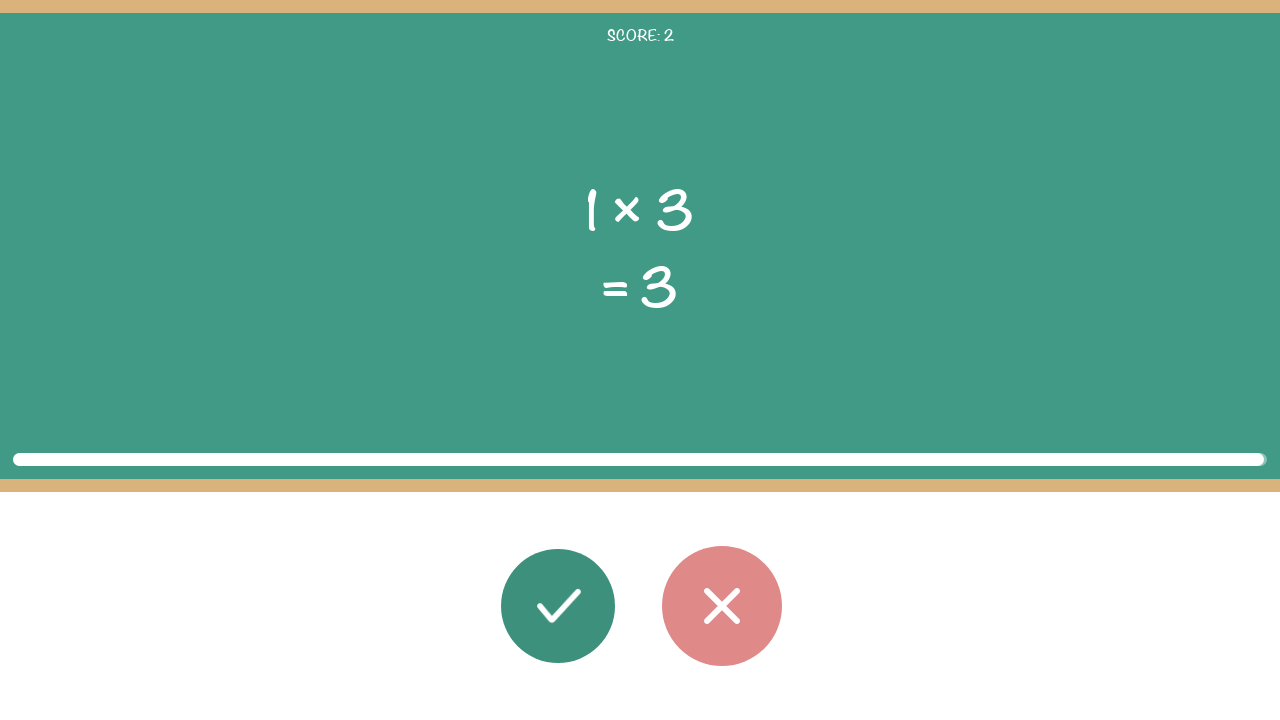

Read first operand (x) from task
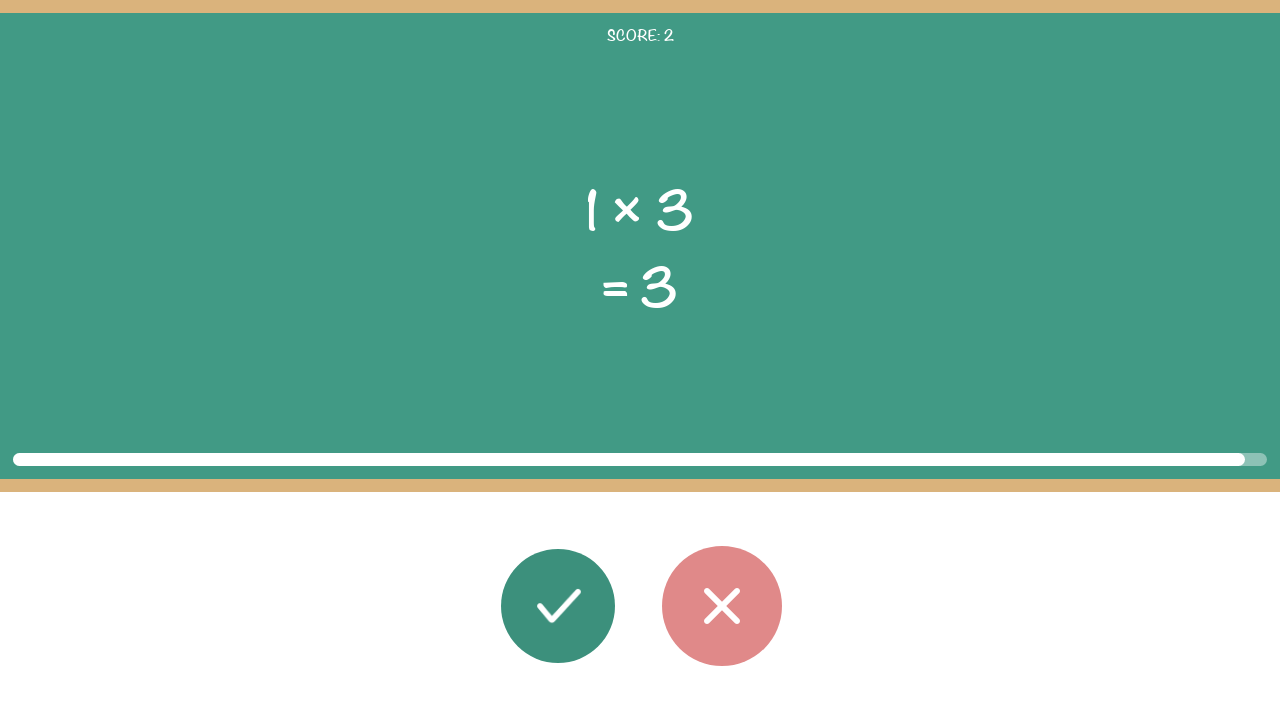

Read second operand (y) from task
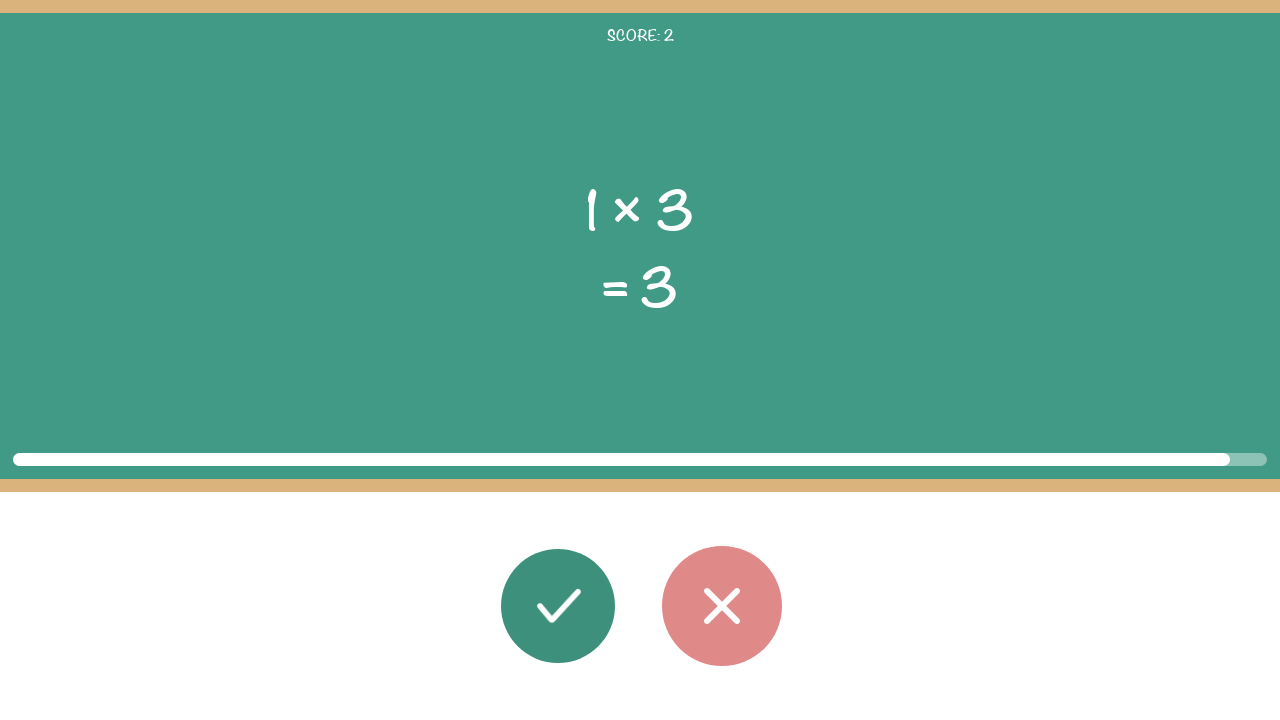

Read operator from task
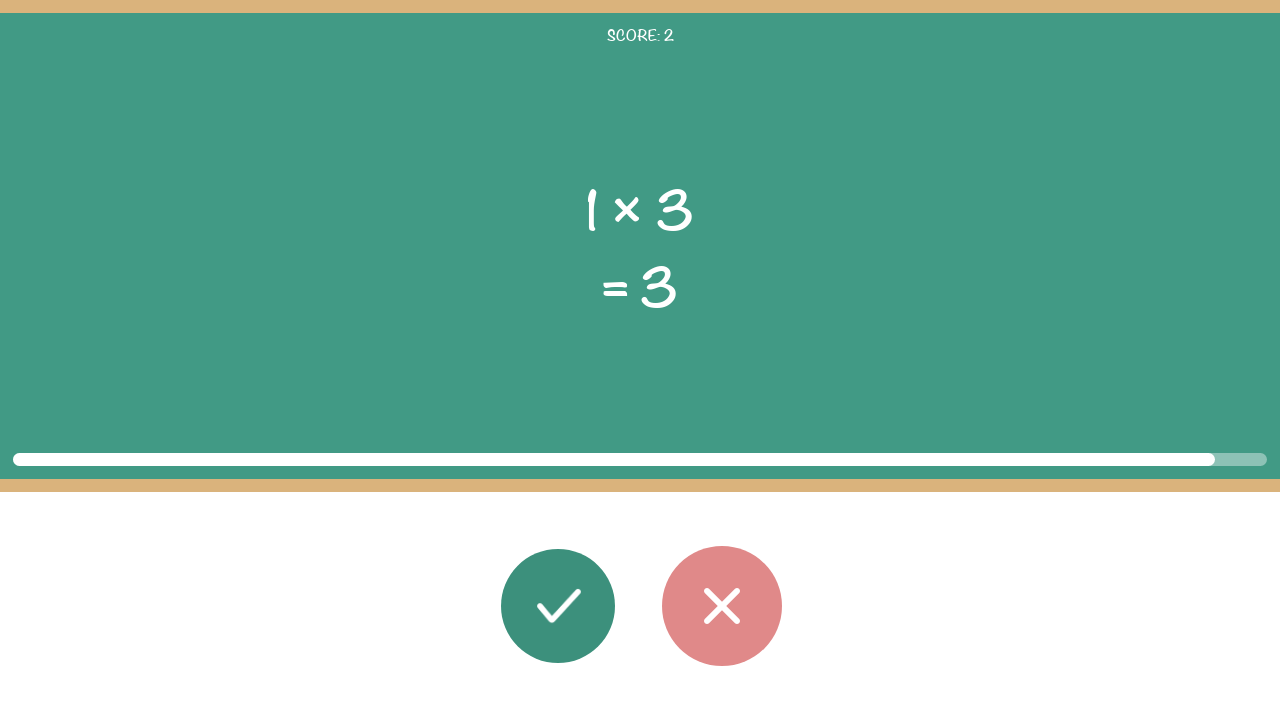

Read game's answer from task
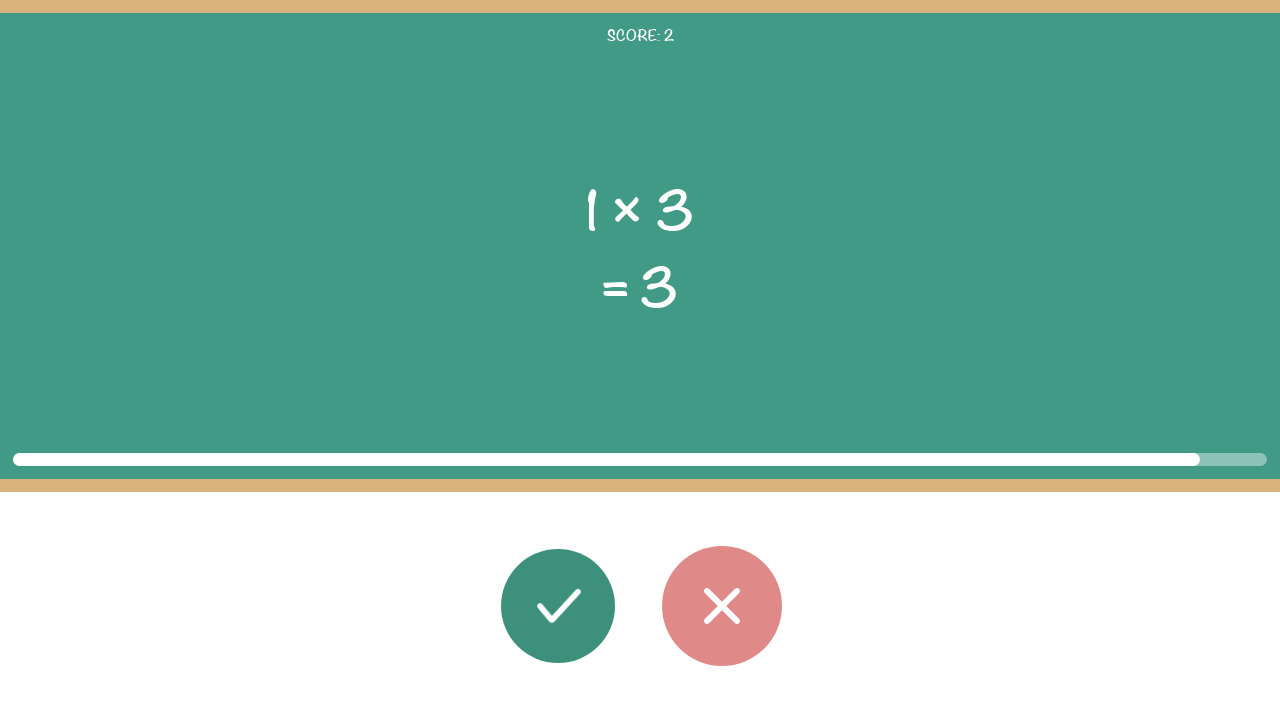

Clicked correct button for round 3 - game answer matches calculation at (558, 606) on #button_correct
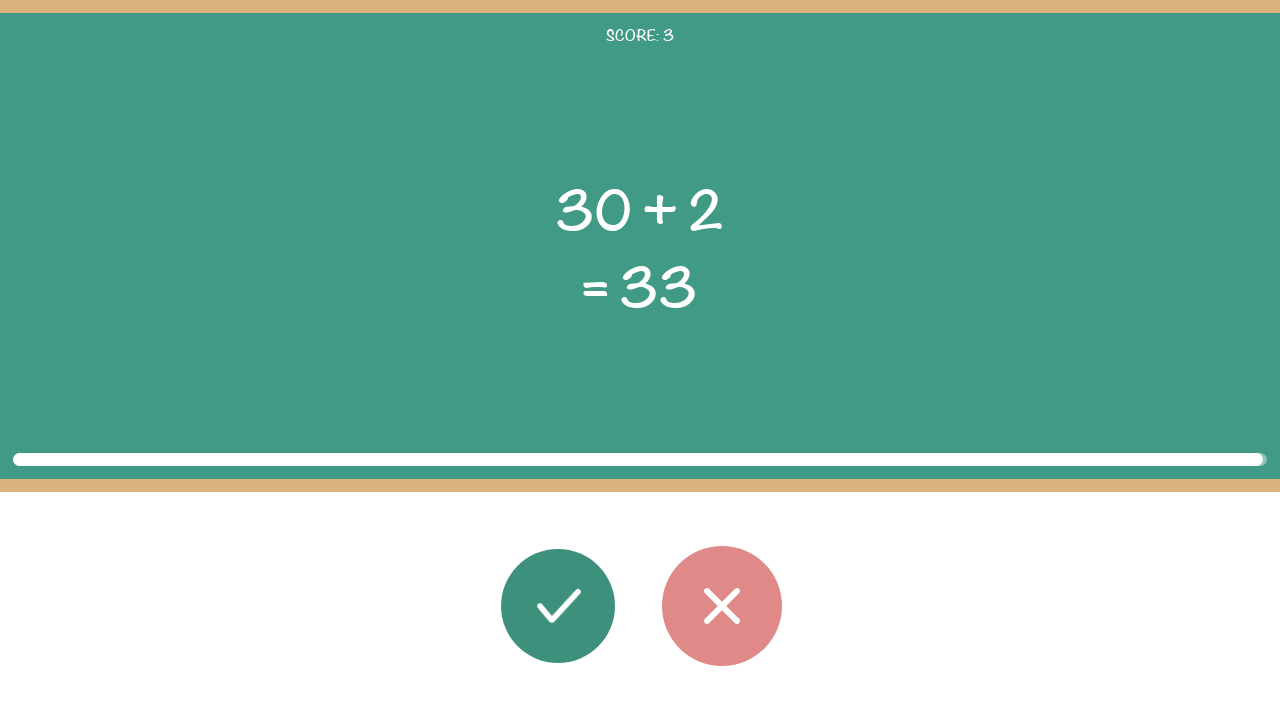

Read first operand (x) from task
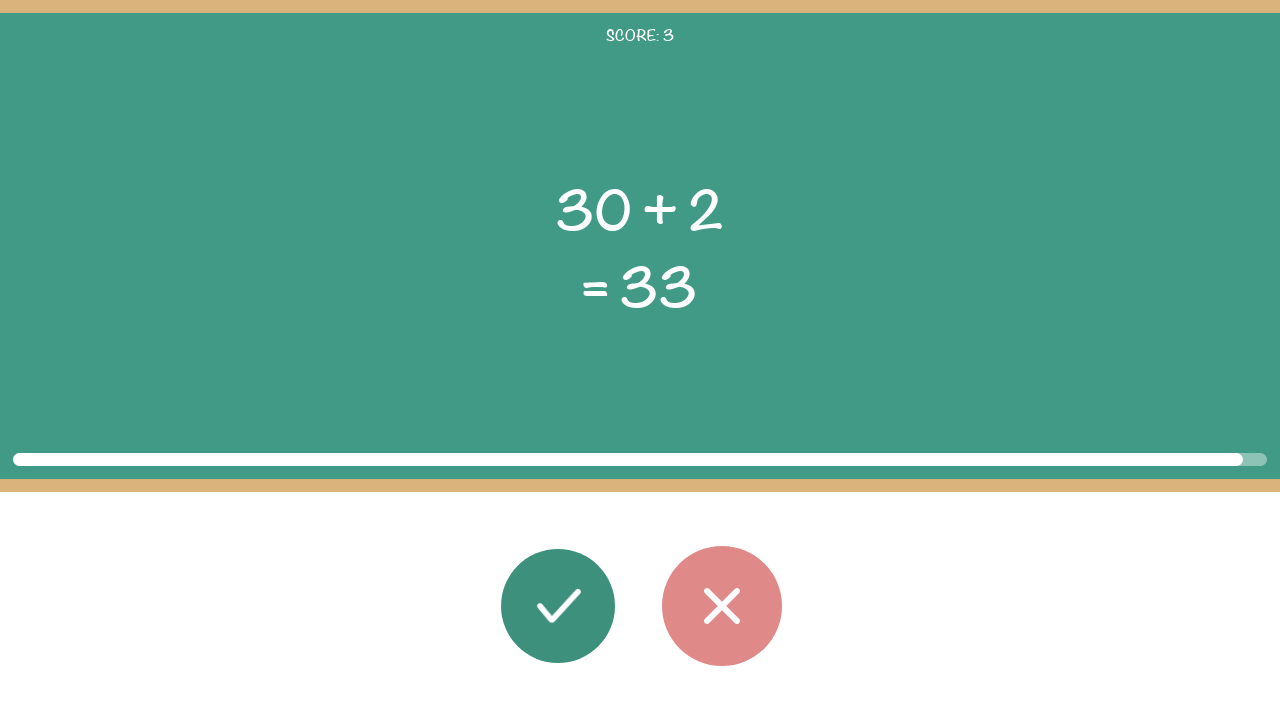

Read second operand (y) from task
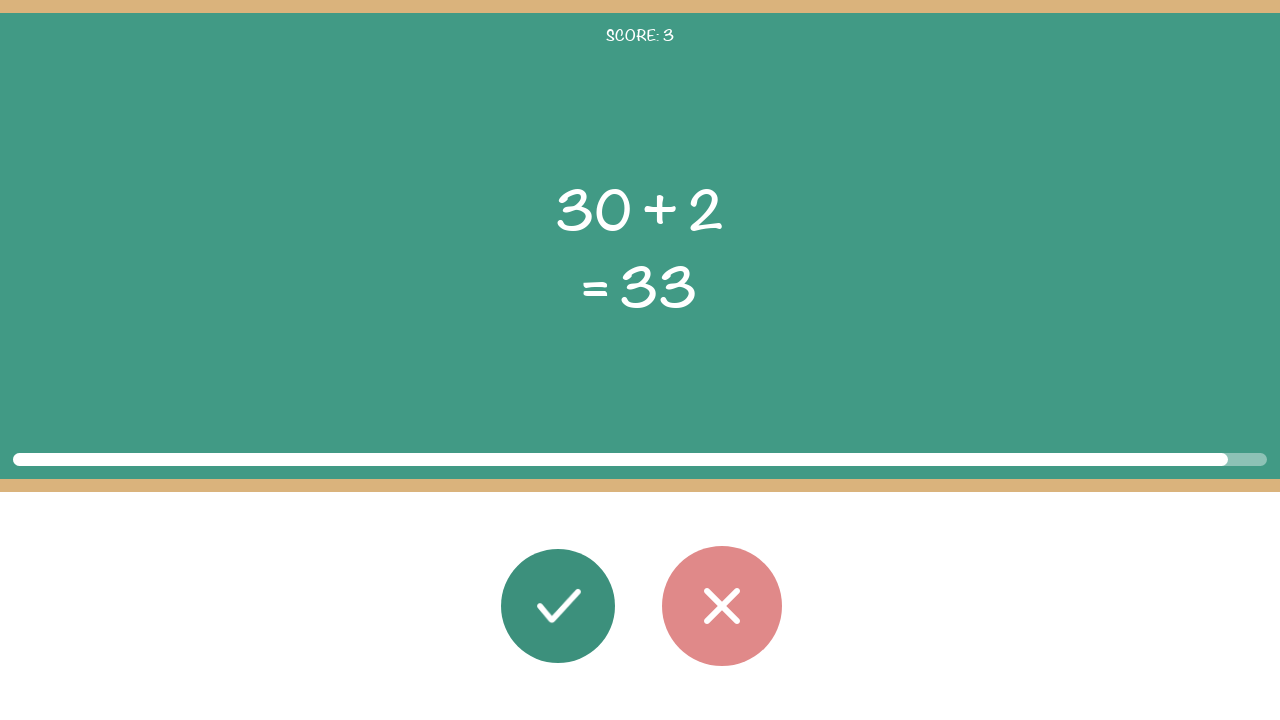

Read operator from task
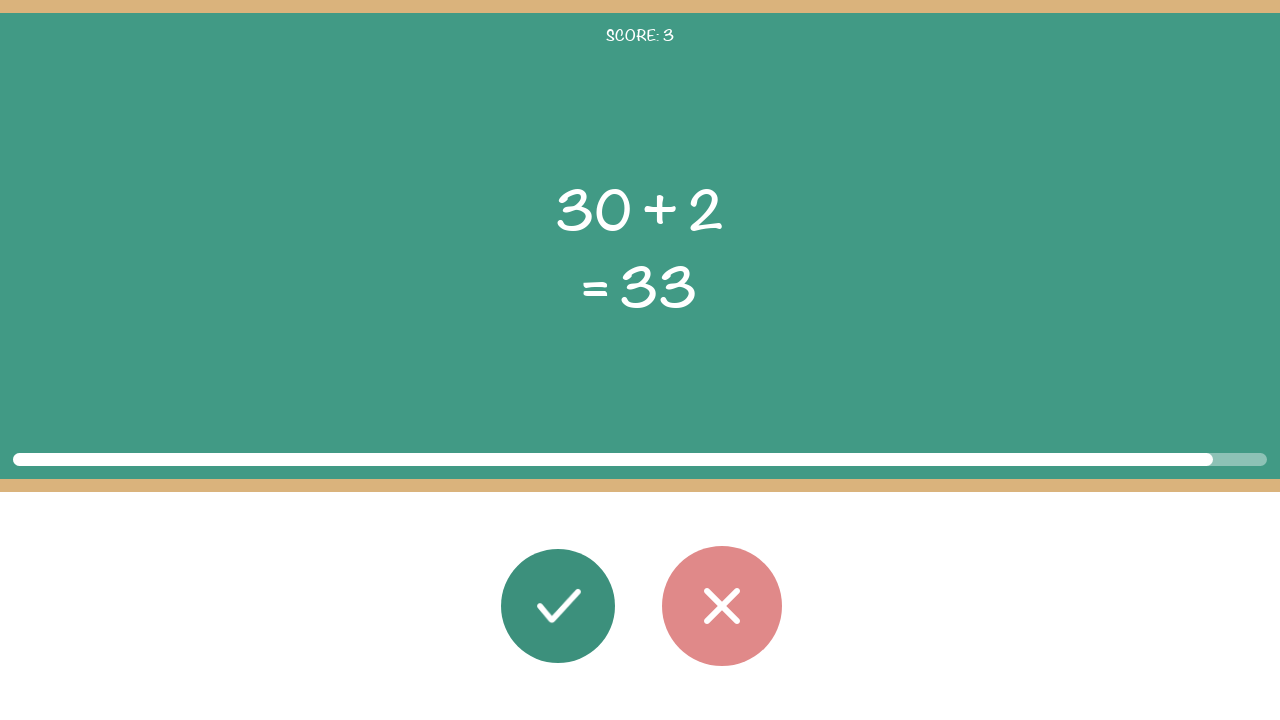

Read game's answer from task
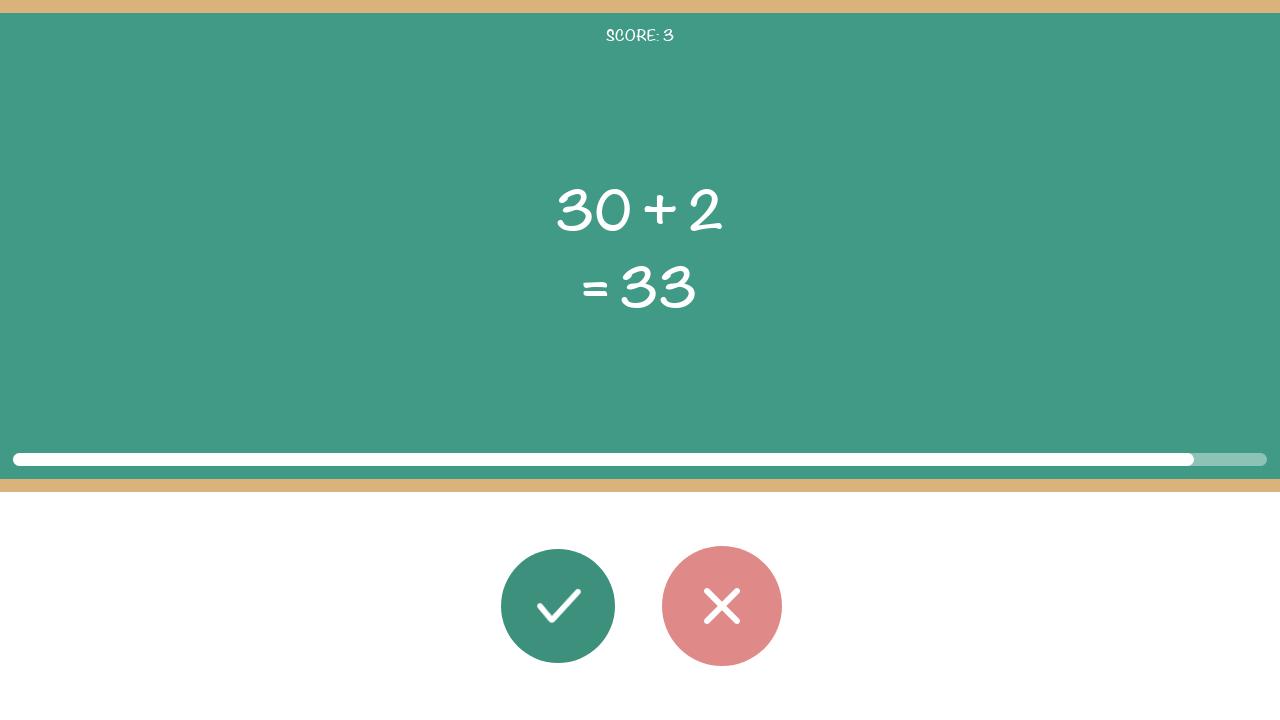

Clicked wrong button for round 4 - game answer does not match calculation at (722, 606) on #button_wrong
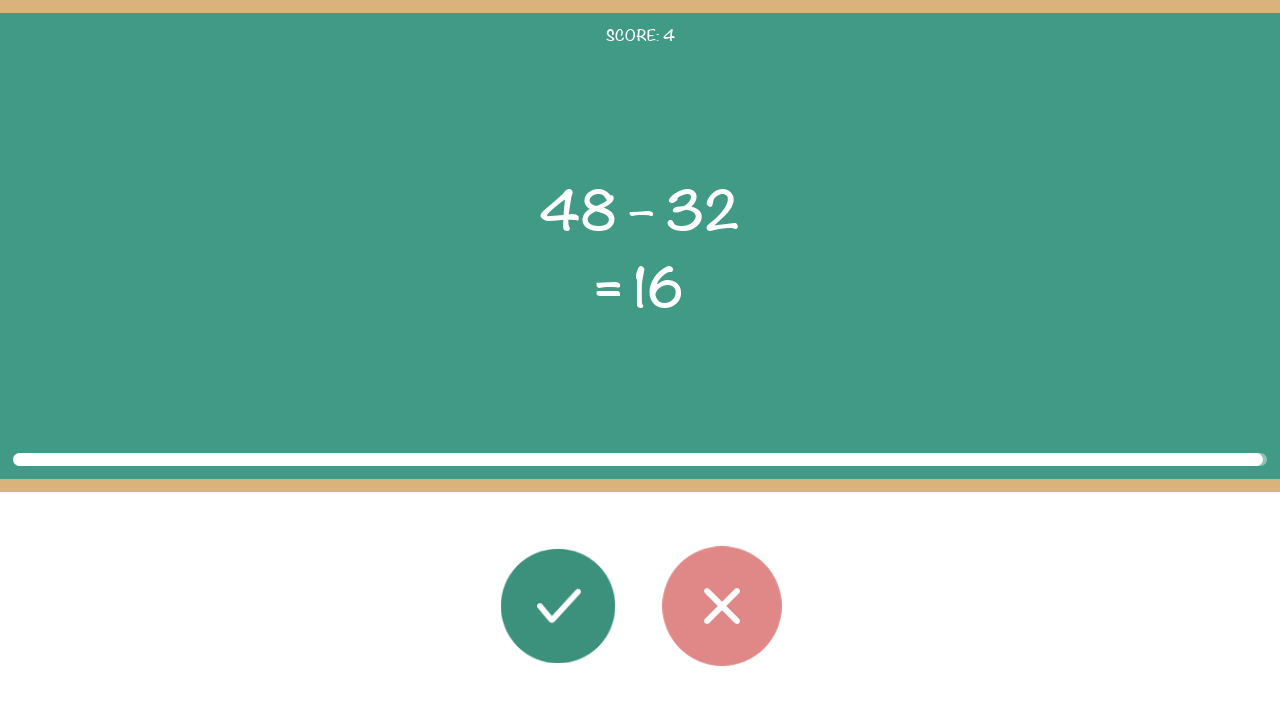

Read first operand (x) from task
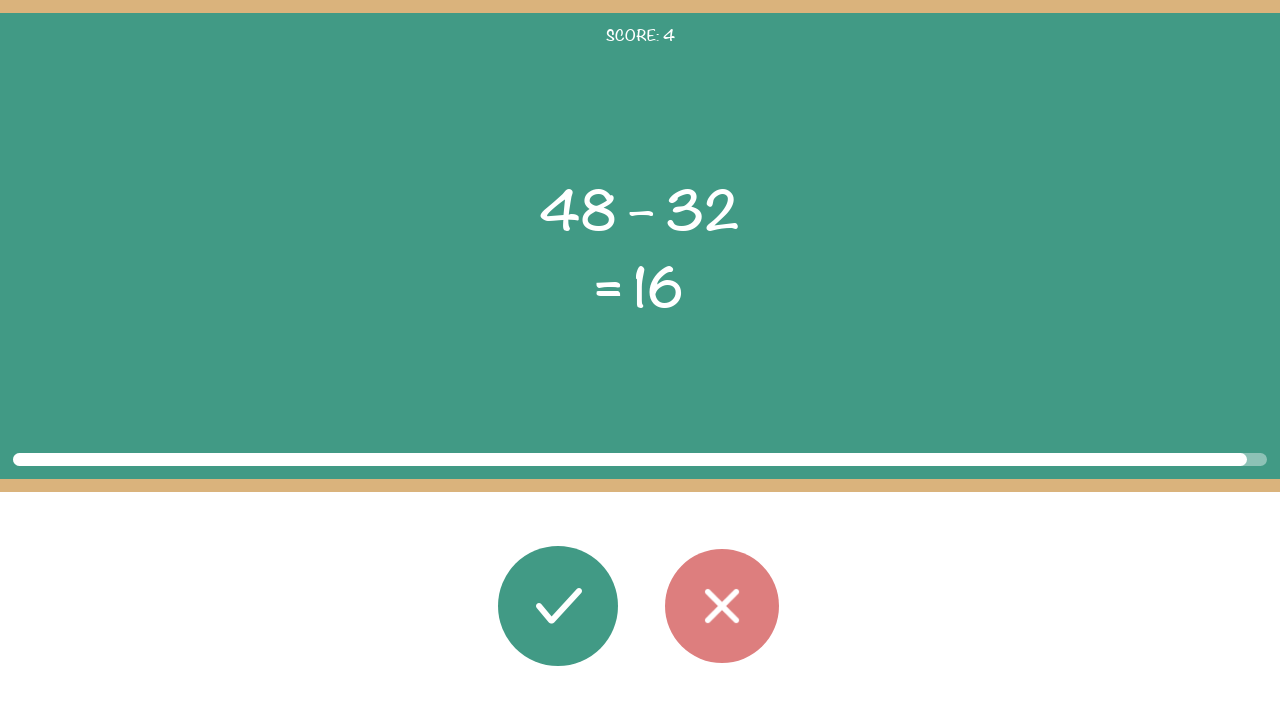

Read second operand (y) from task
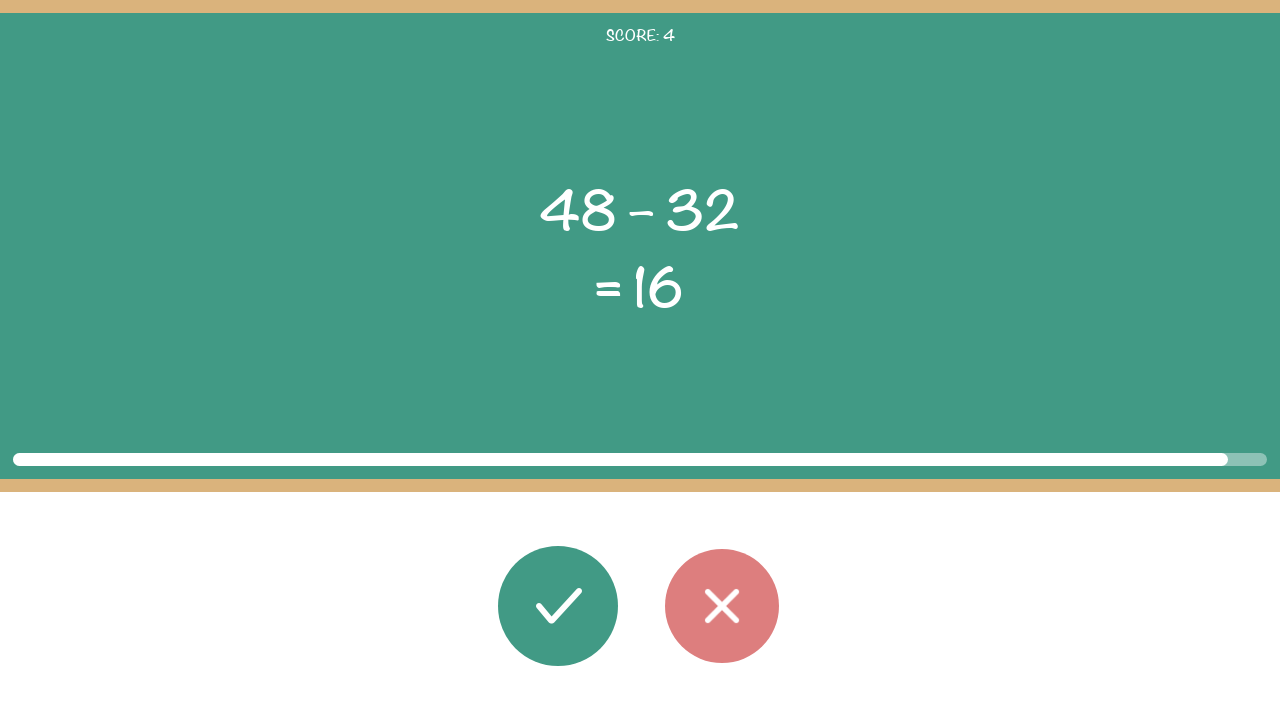

Read operator from task
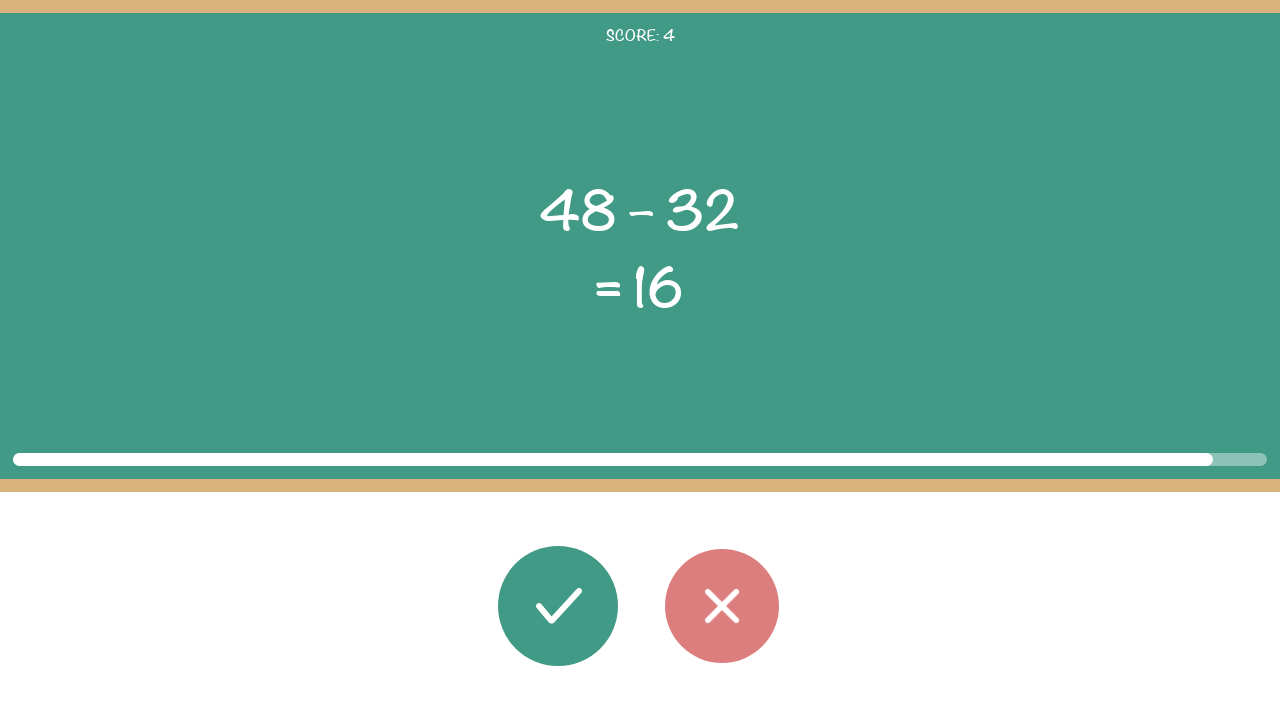

Read game's answer from task
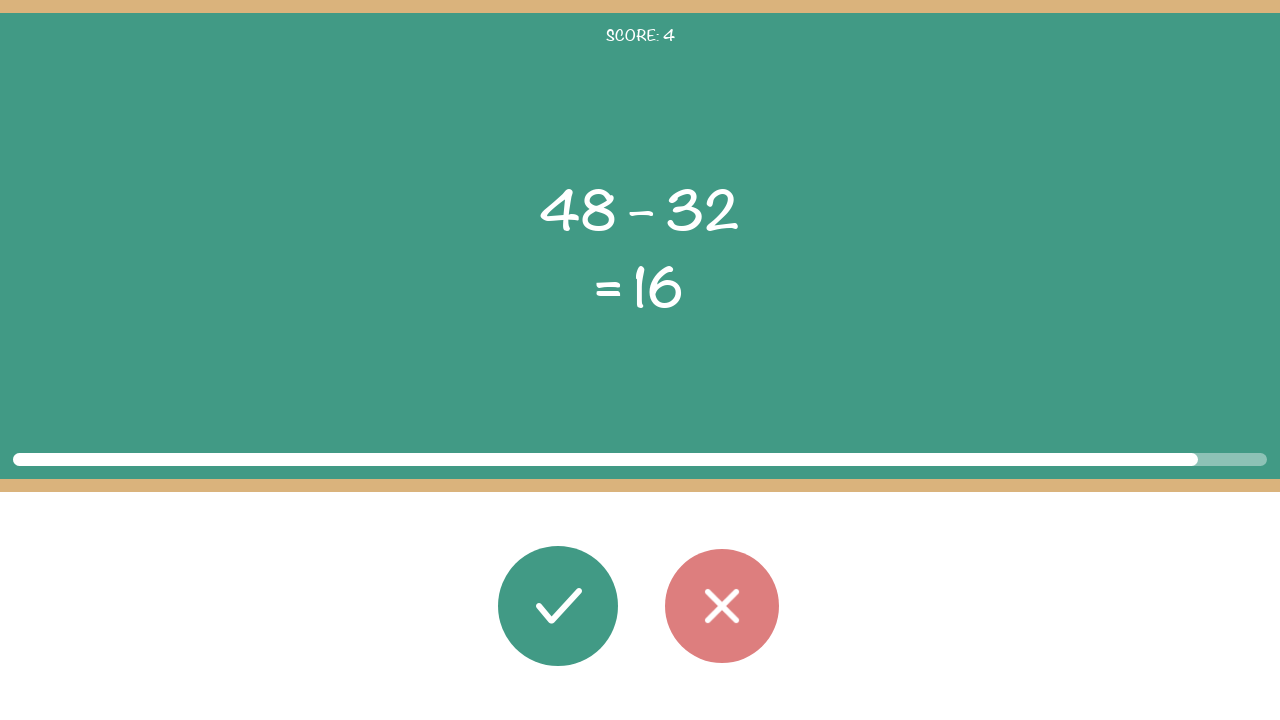

Clicked correct button for round 5 - game answer matches calculation at (558, 606) on #button_correct
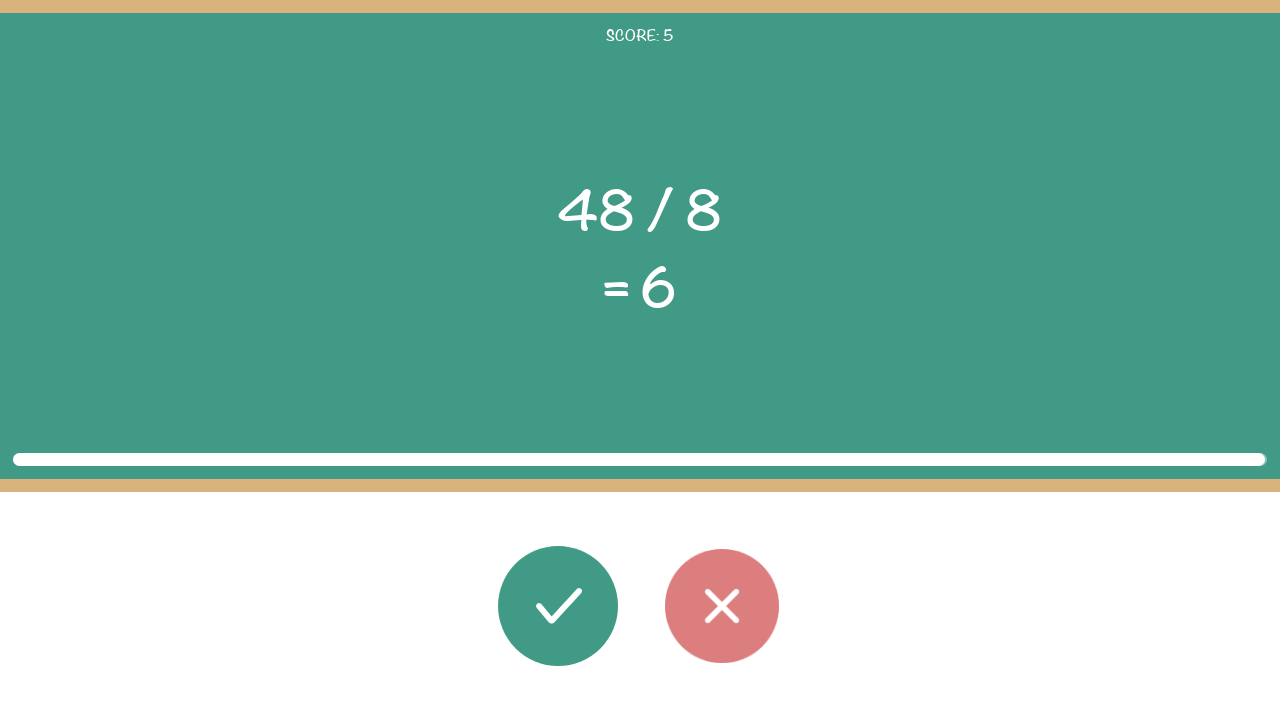

Read first operand (x) from task
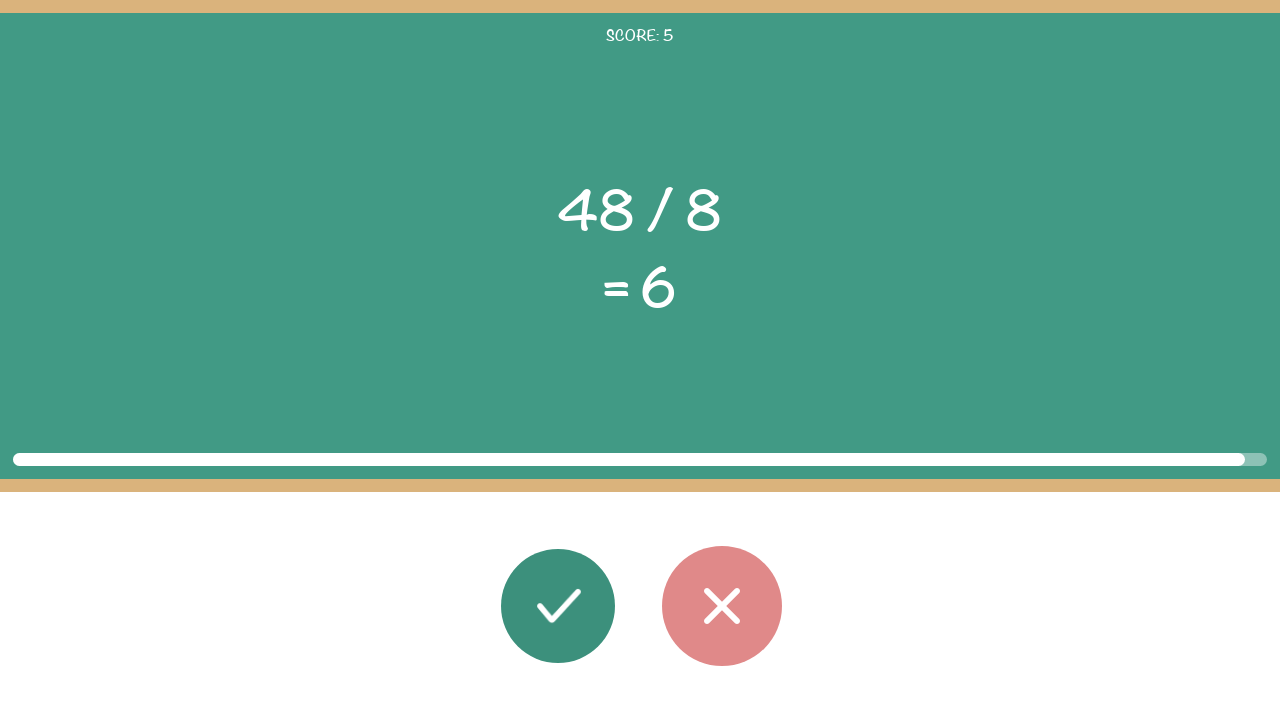

Read second operand (y) from task
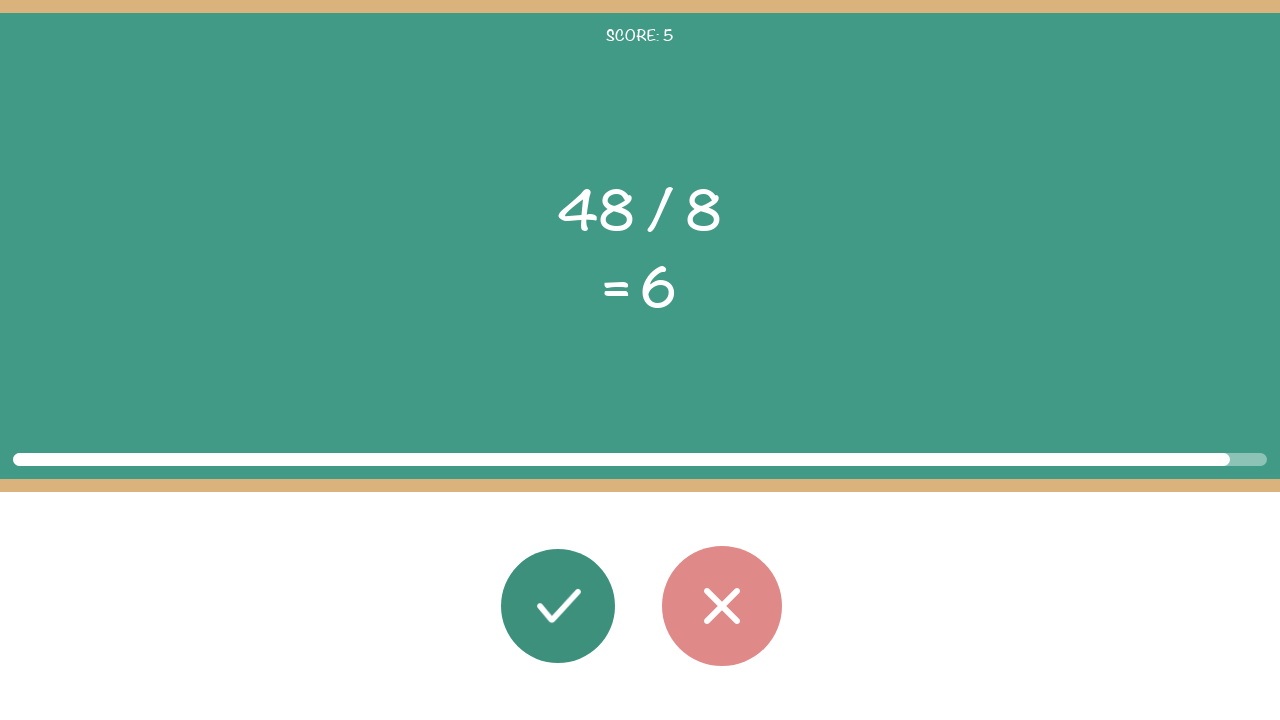

Read operator from task
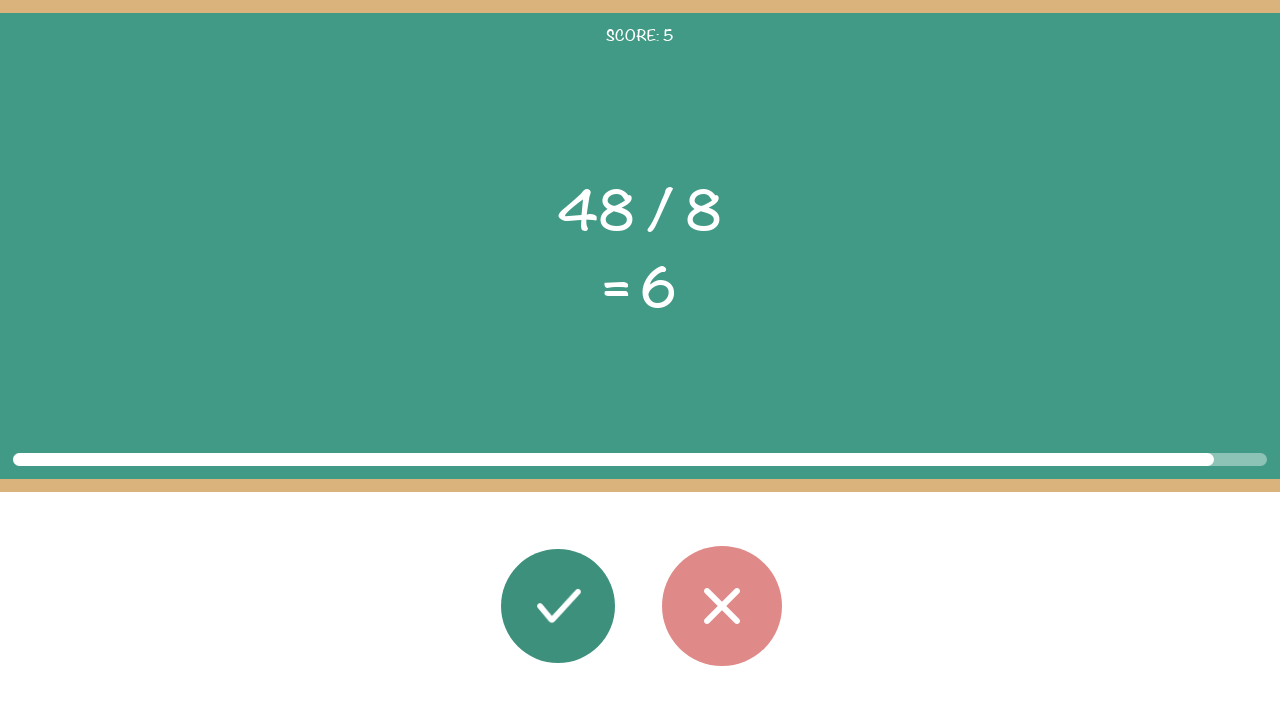

Read game's answer from task
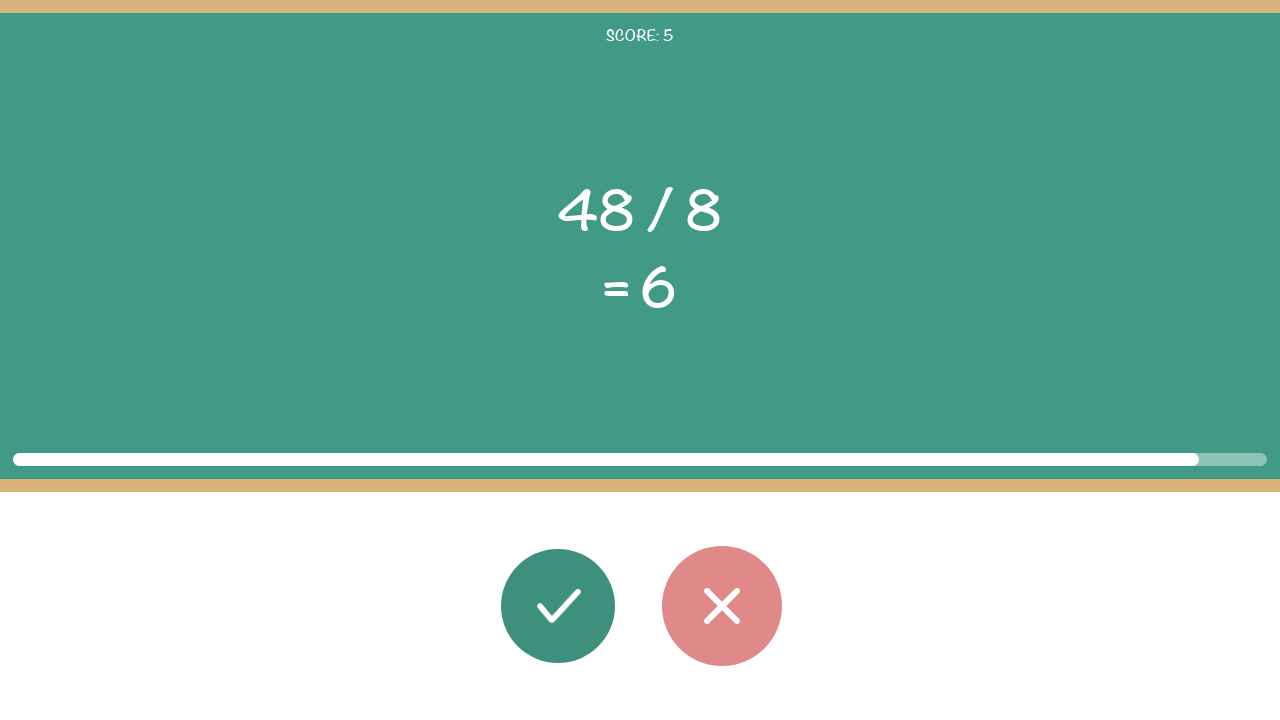

Clicked correct button for round 6 - game answer matches calculation at (558, 606) on #button_correct
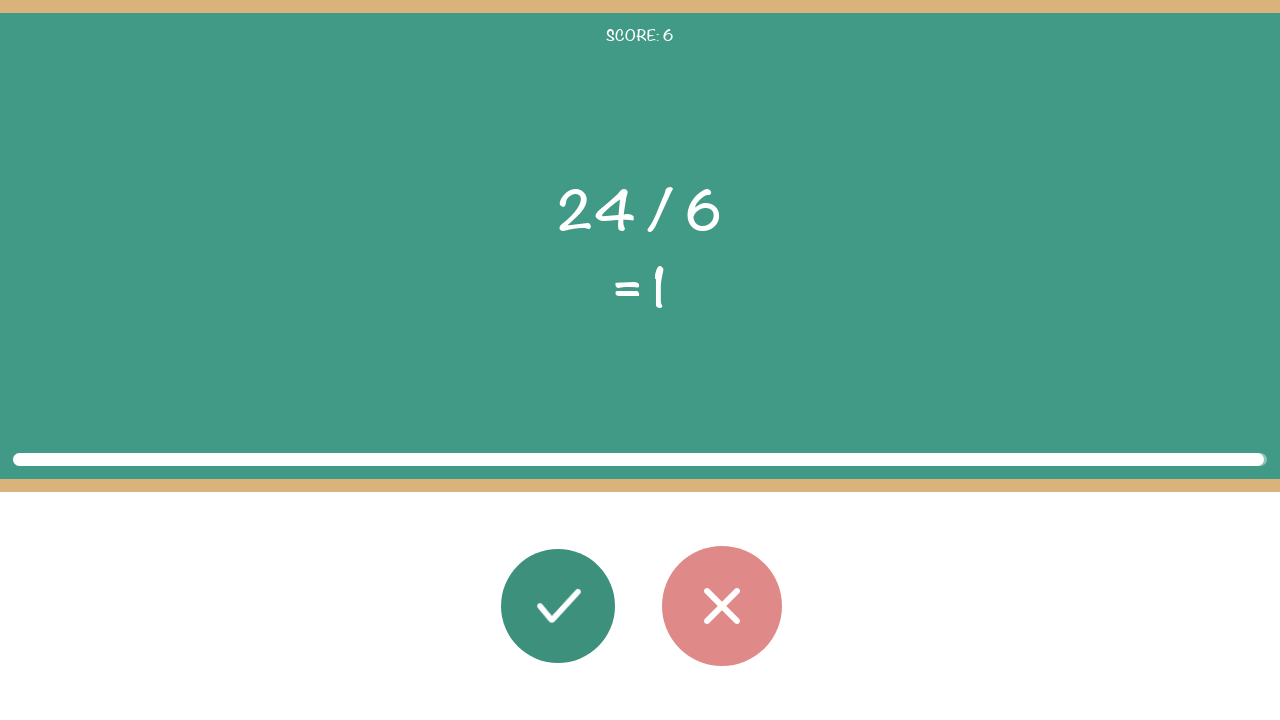

Read first operand (x) from task
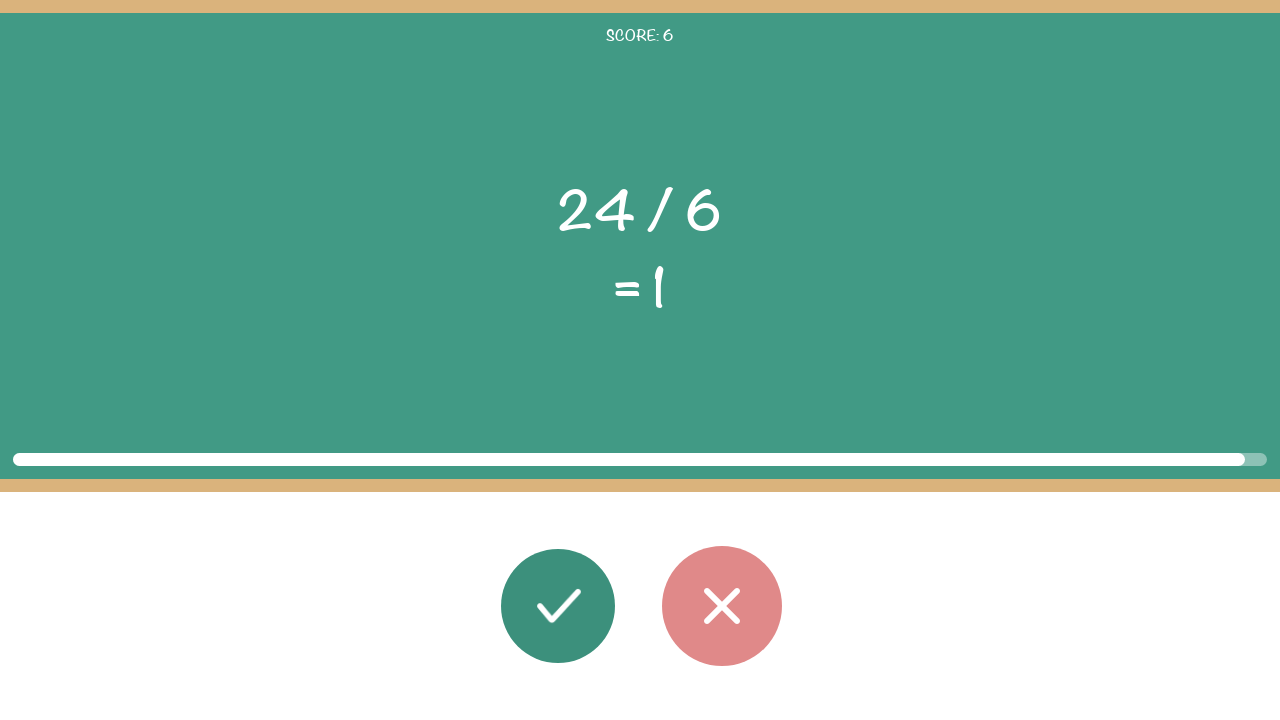

Read second operand (y) from task
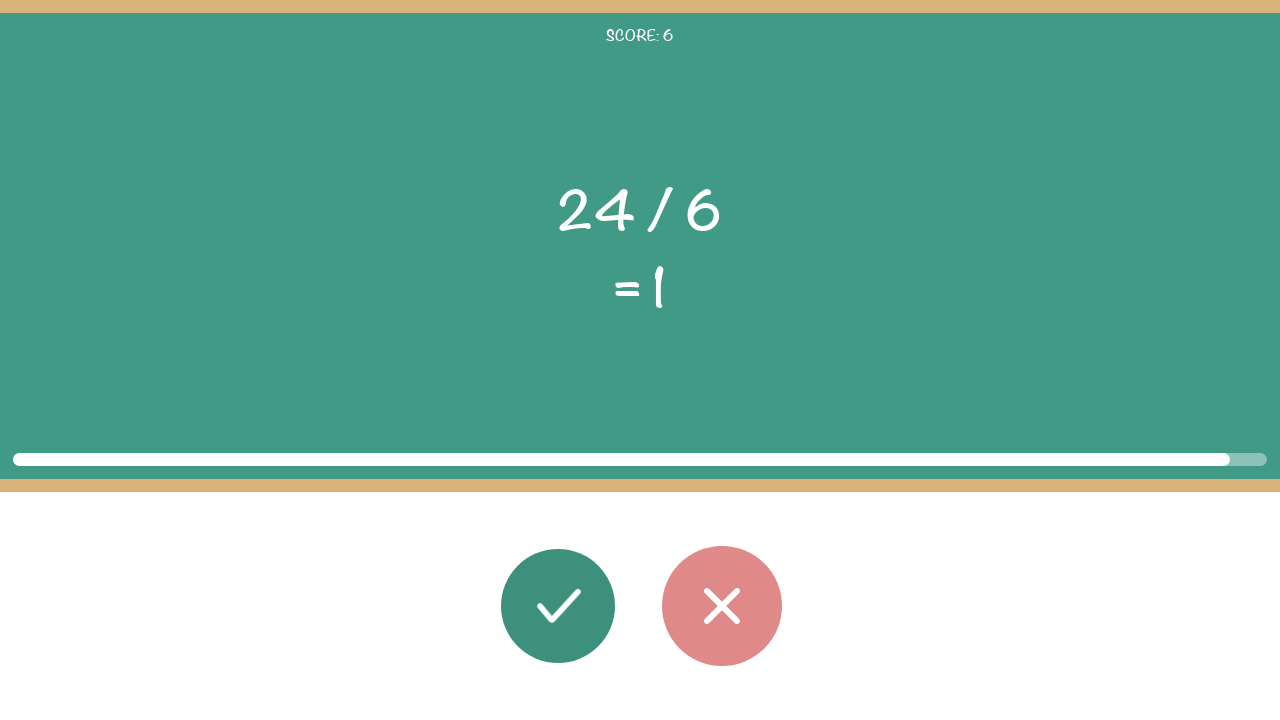

Read operator from task
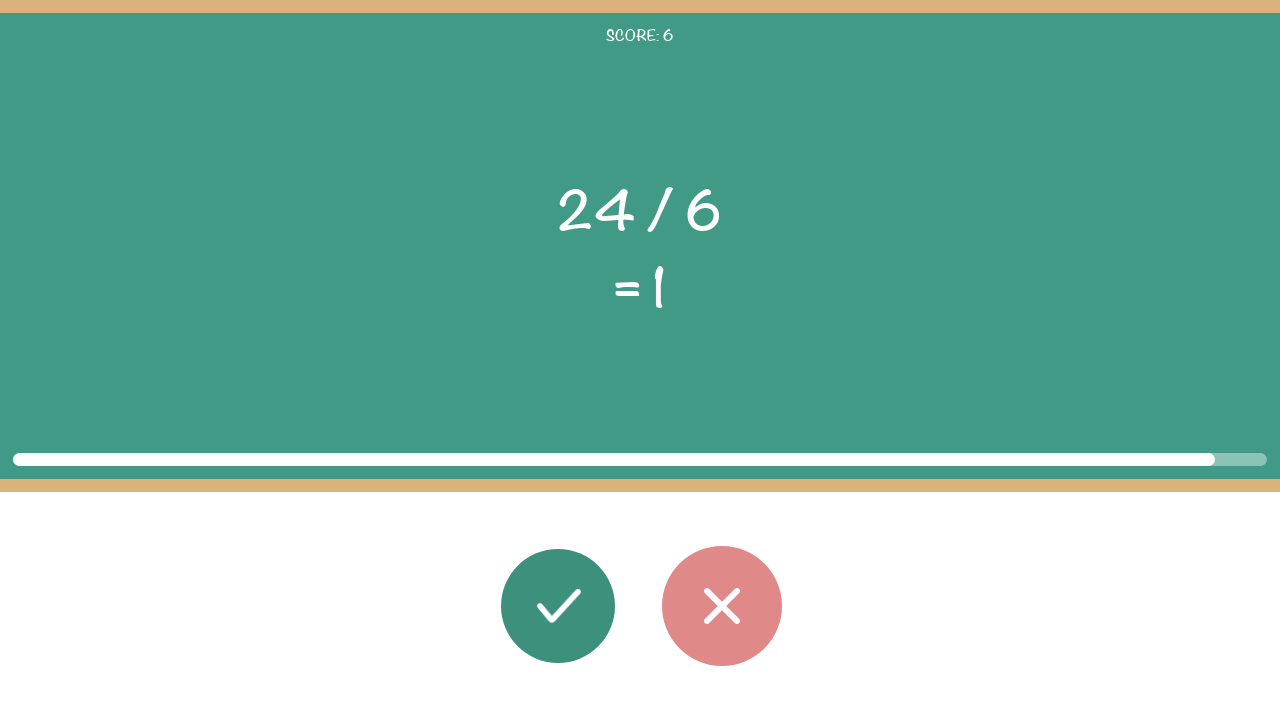

Read game's answer from task
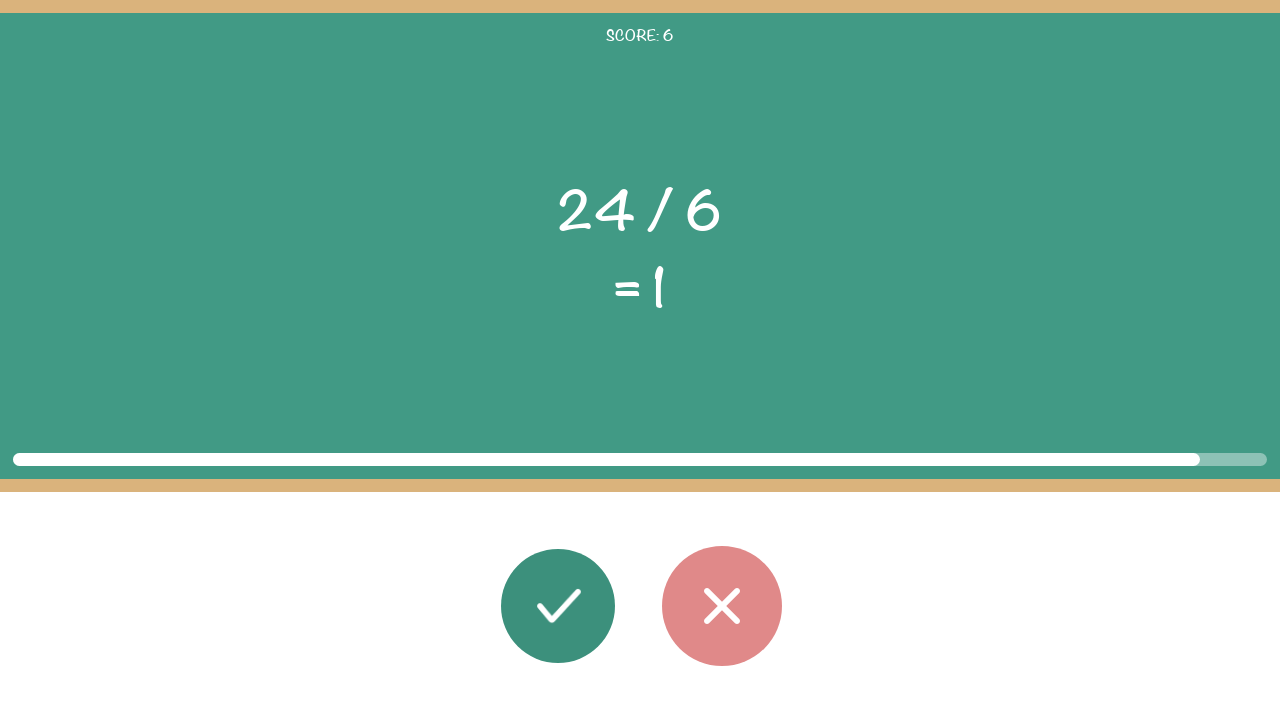

Clicked wrong button for round 7 - game answer does not match calculation at (722, 606) on #button_wrong
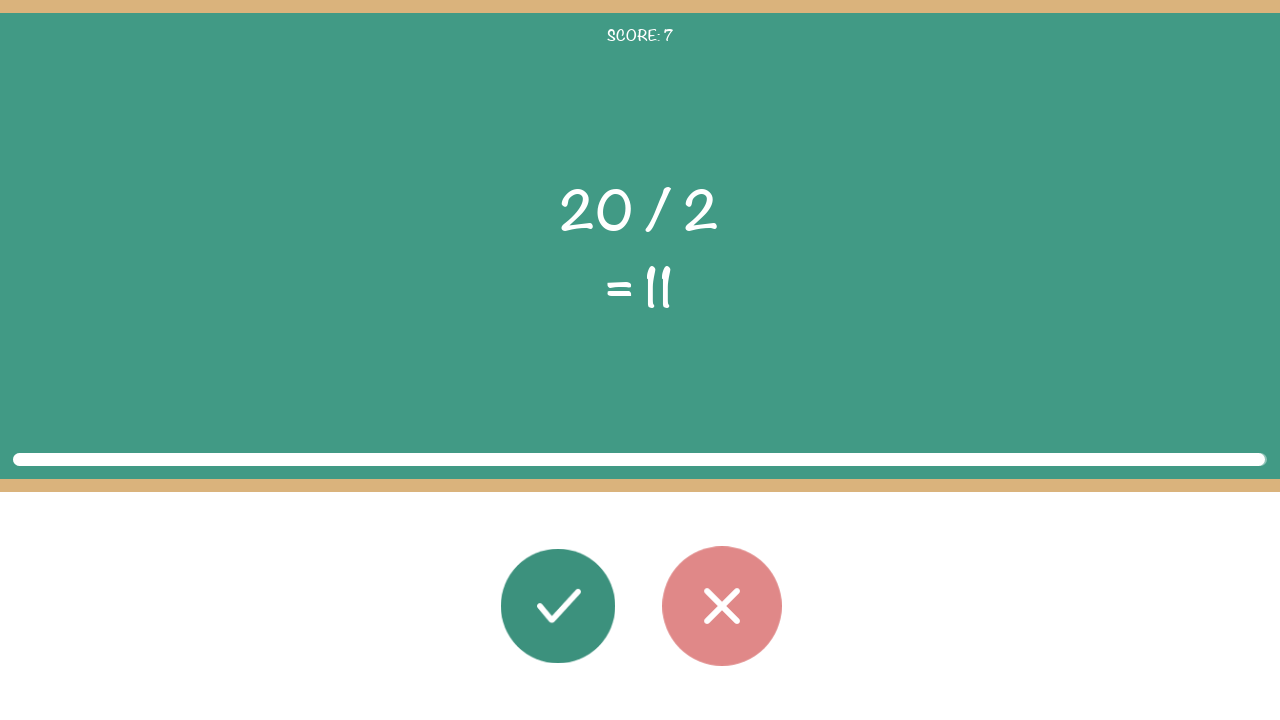

Read first operand (x) from task
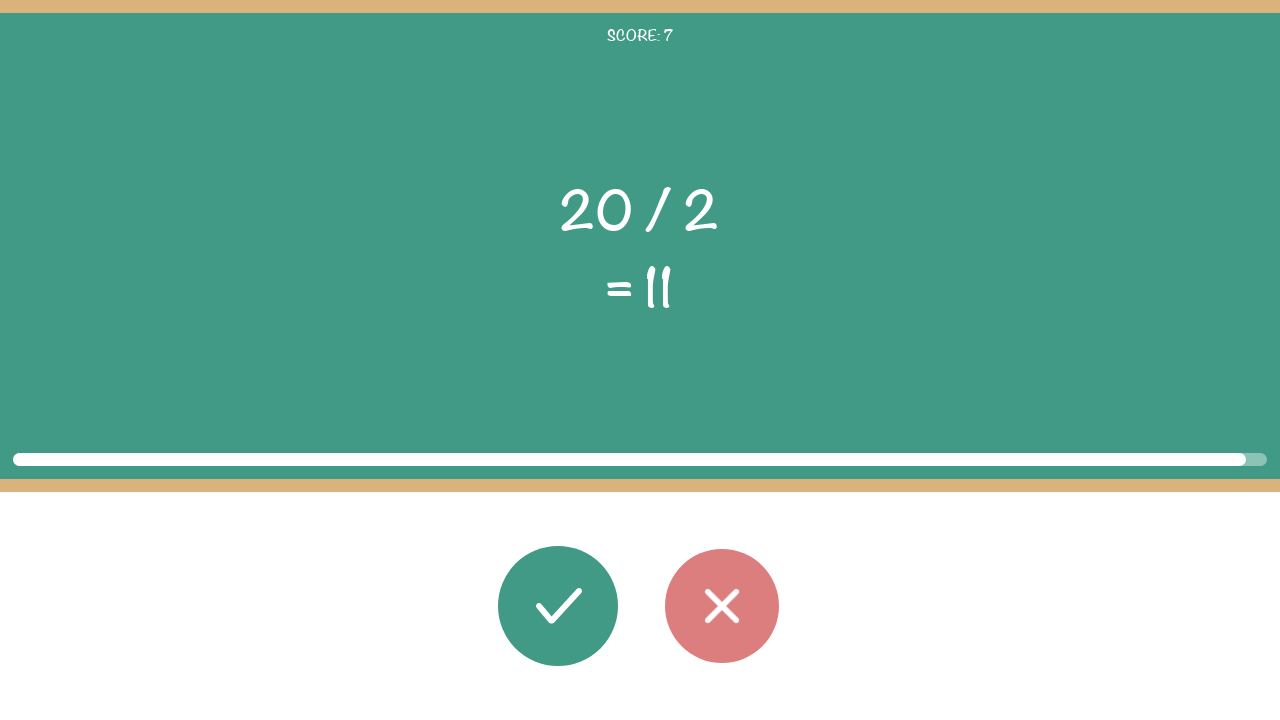

Read second operand (y) from task
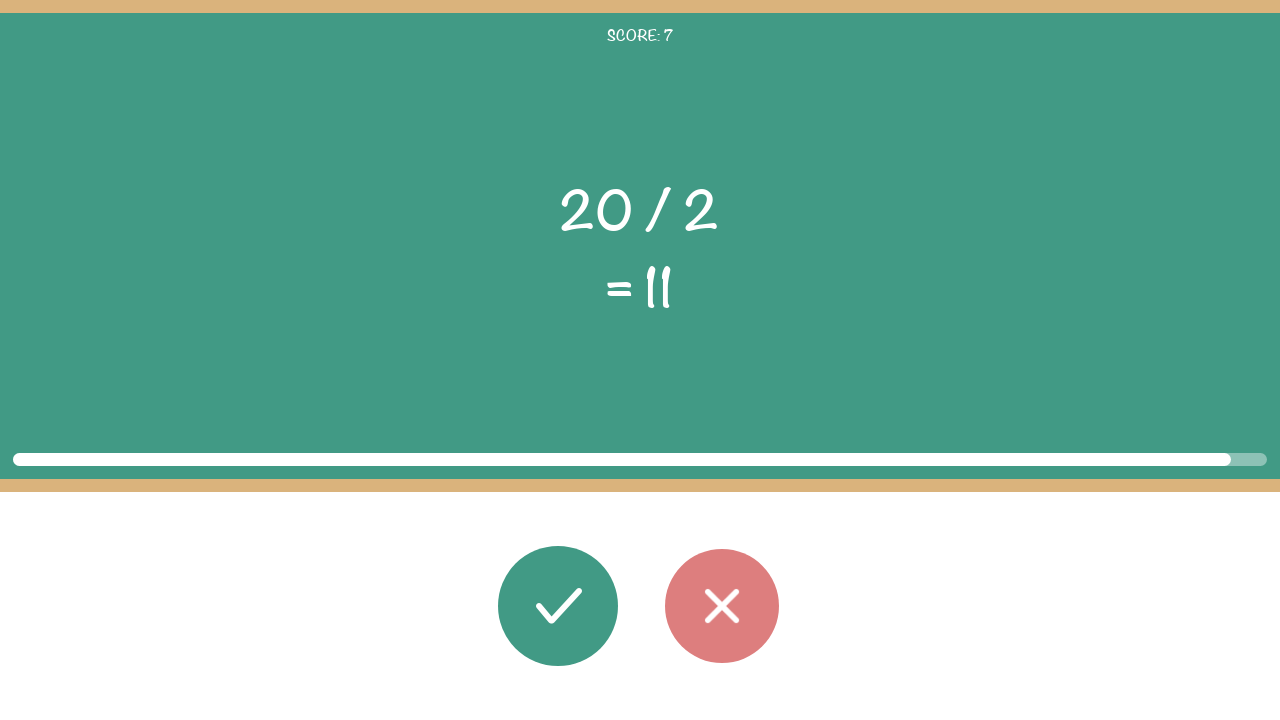

Read operator from task
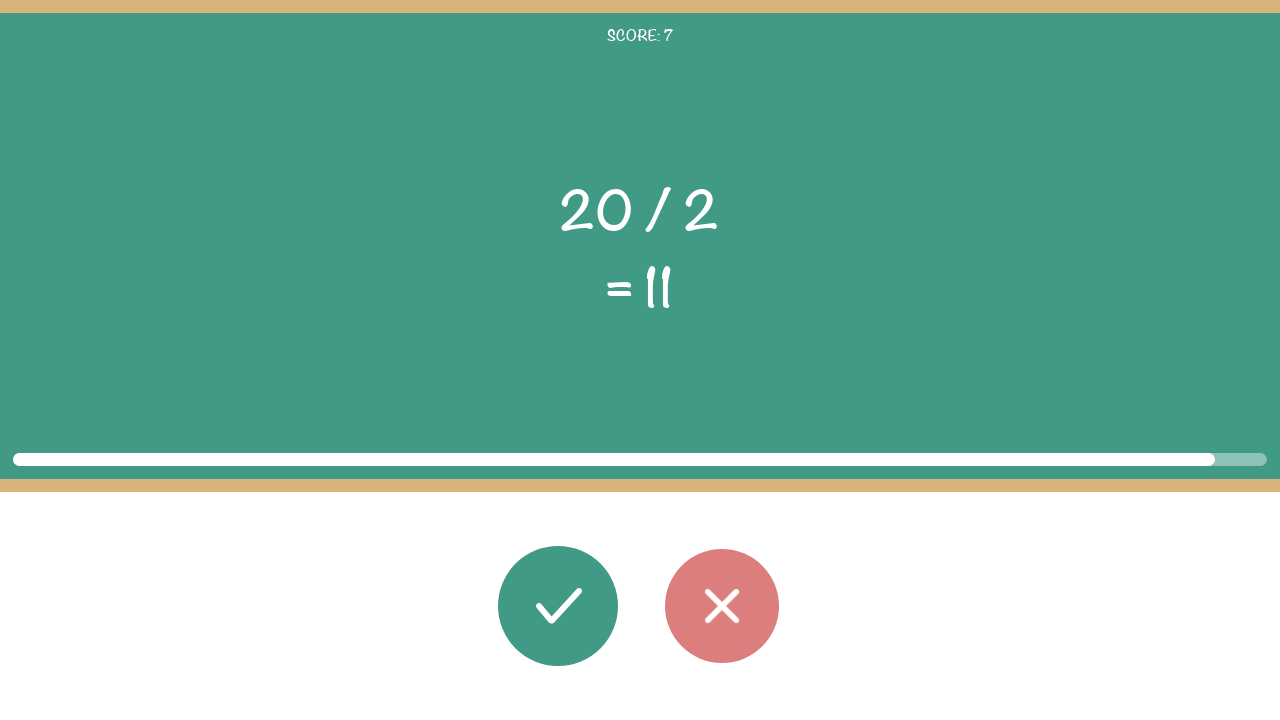

Read game's answer from task
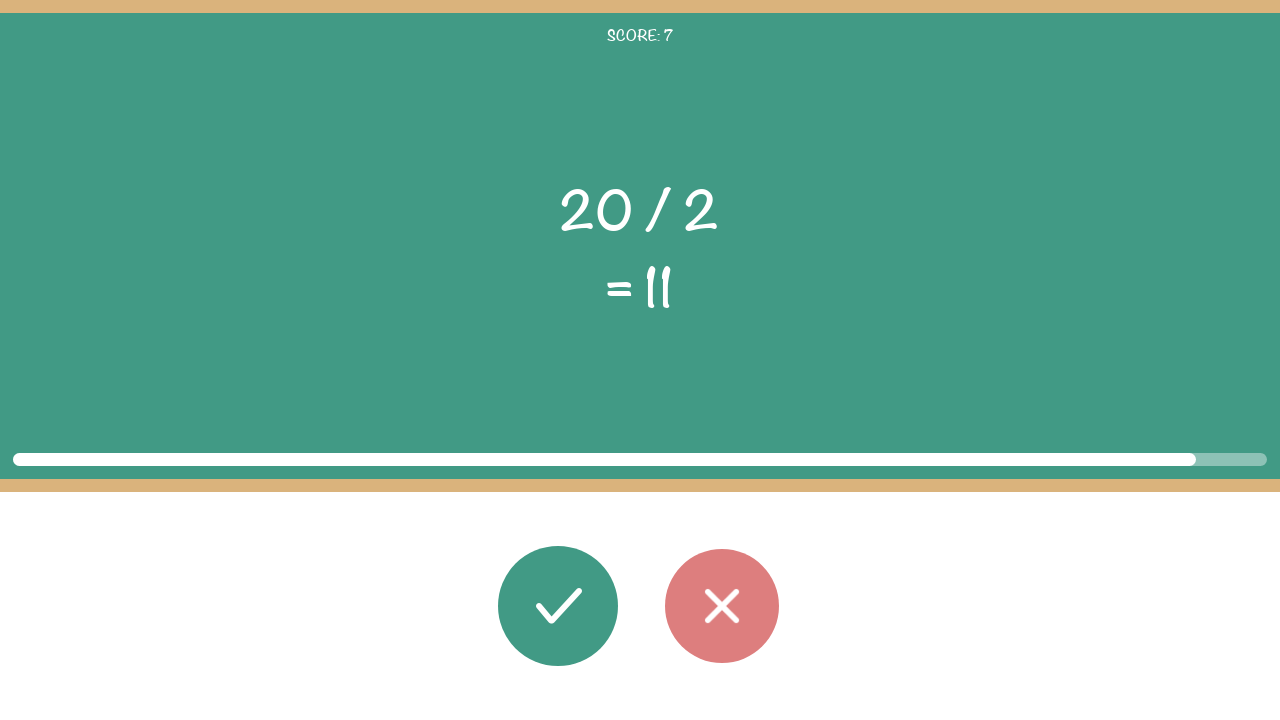

Clicked wrong button for round 8 - game answer does not match calculation at (722, 606) on #button_wrong
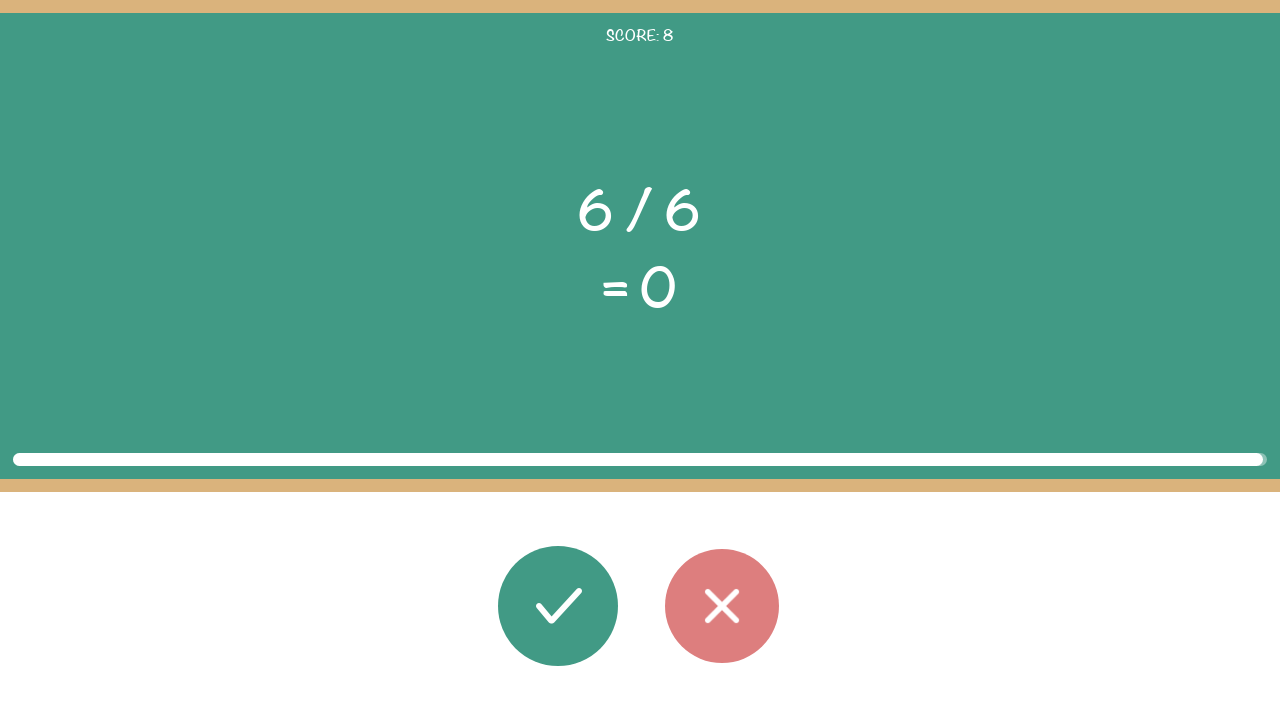

Read first operand (x) from task
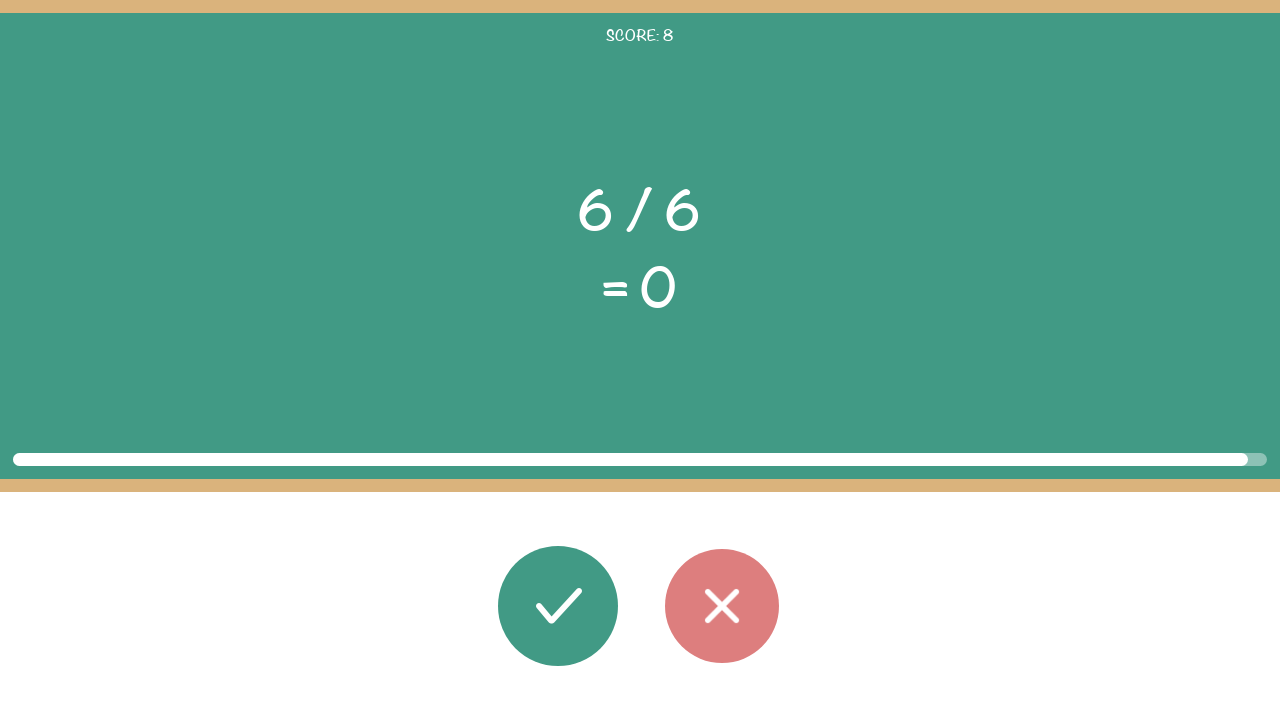

Read second operand (y) from task
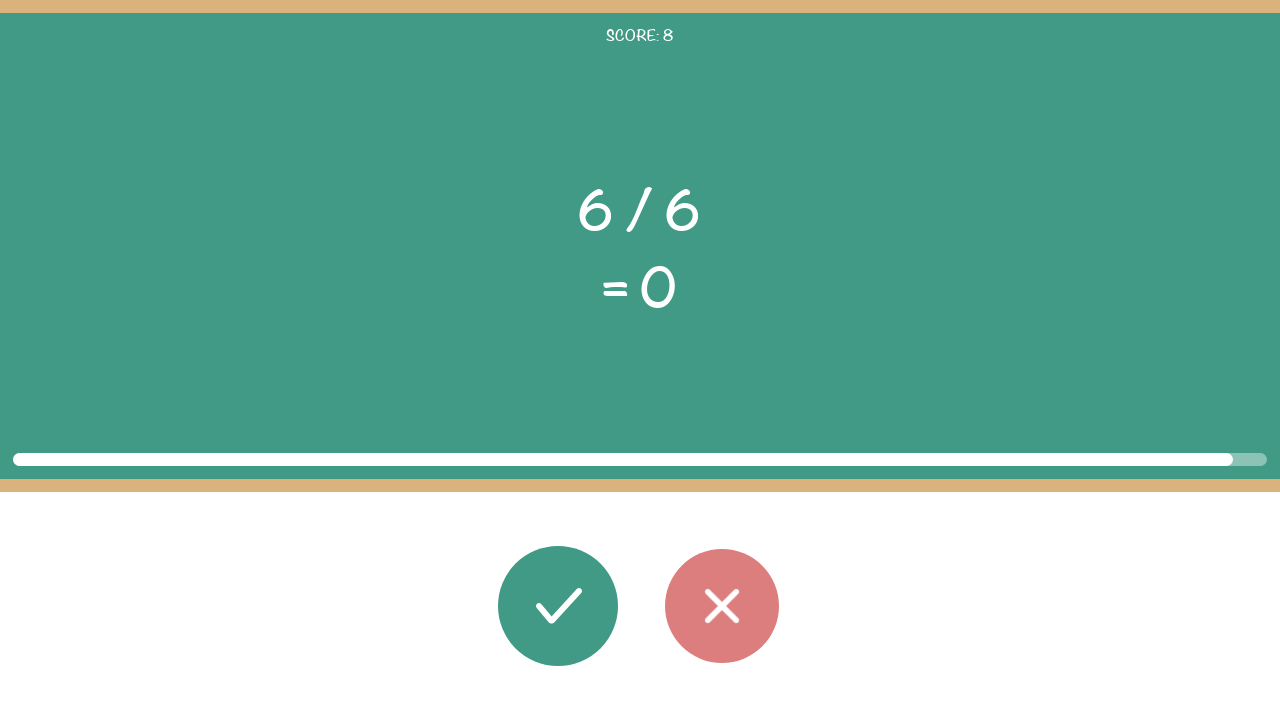

Read operator from task
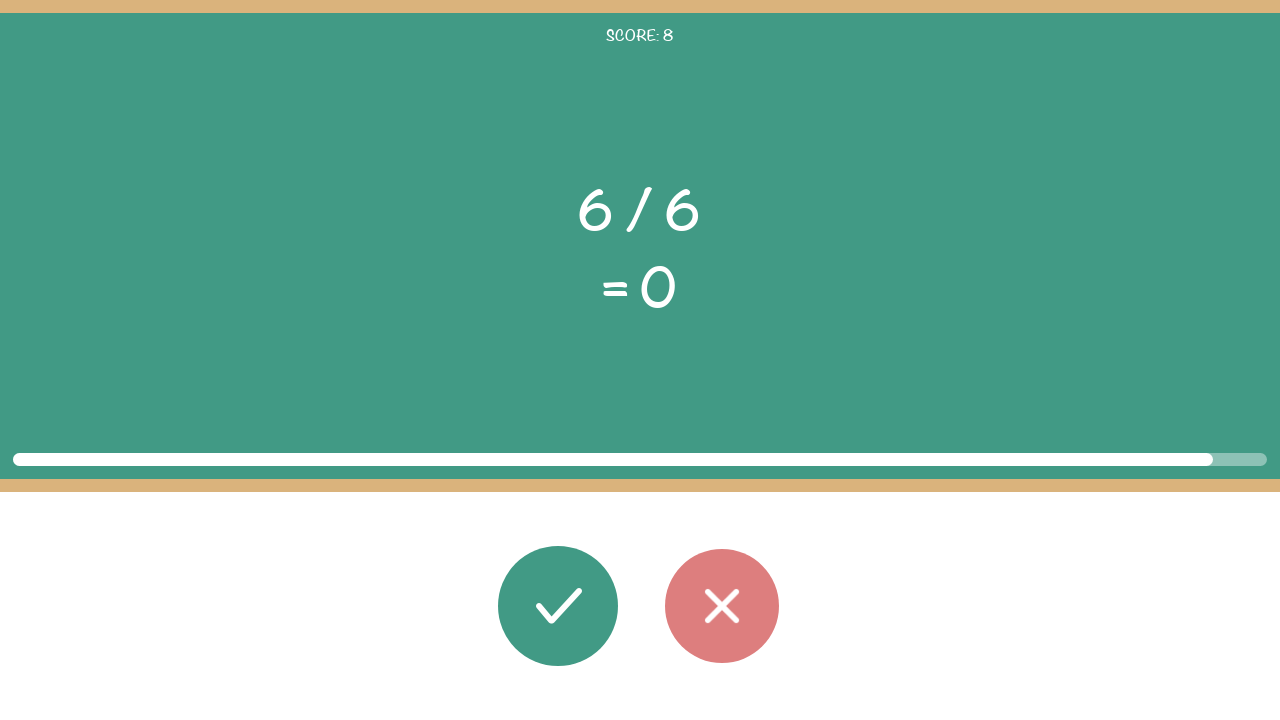

Read game's answer from task
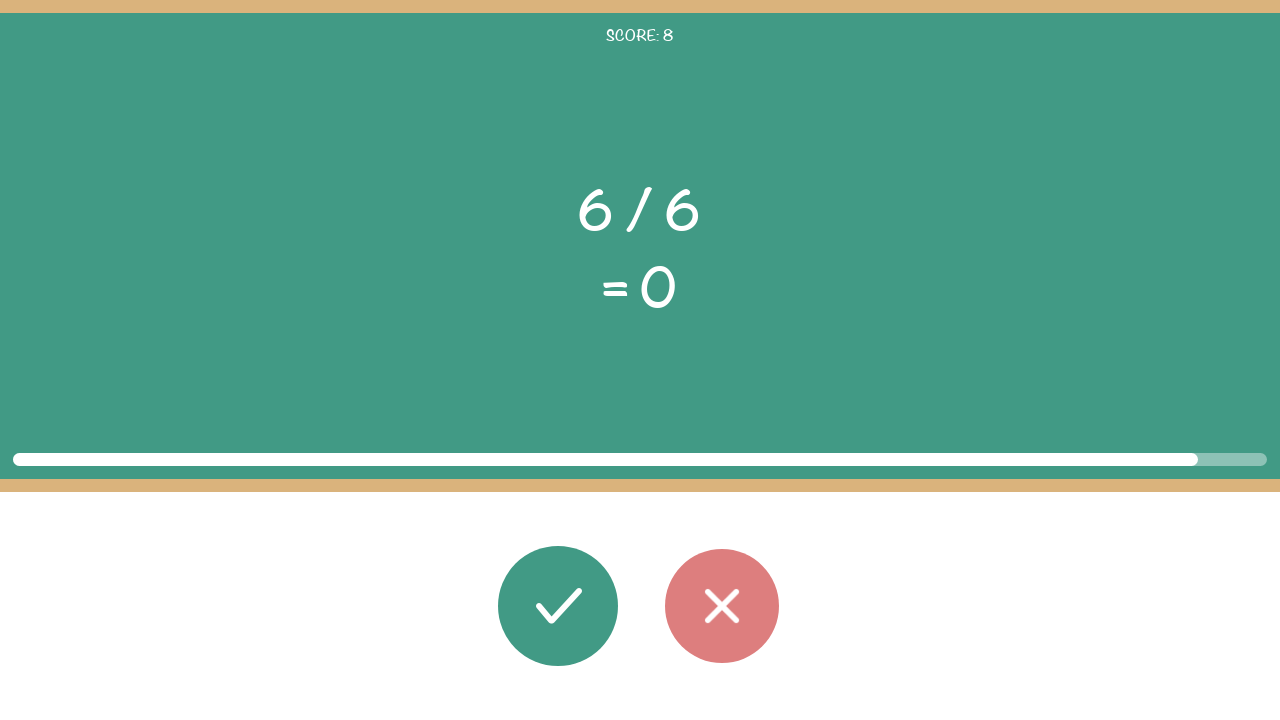

Clicked wrong button for round 9 - game answer does not match calculation at (722, 606) on #button_wrong
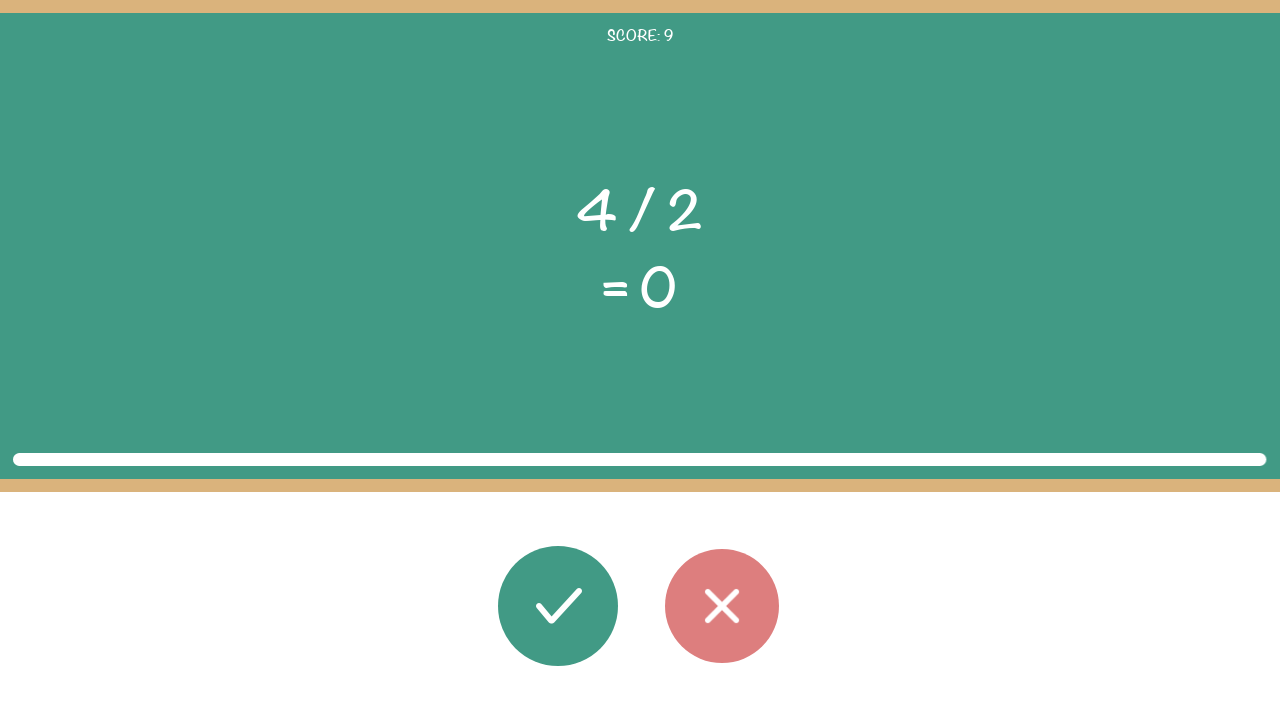

Read first operand (x) from task
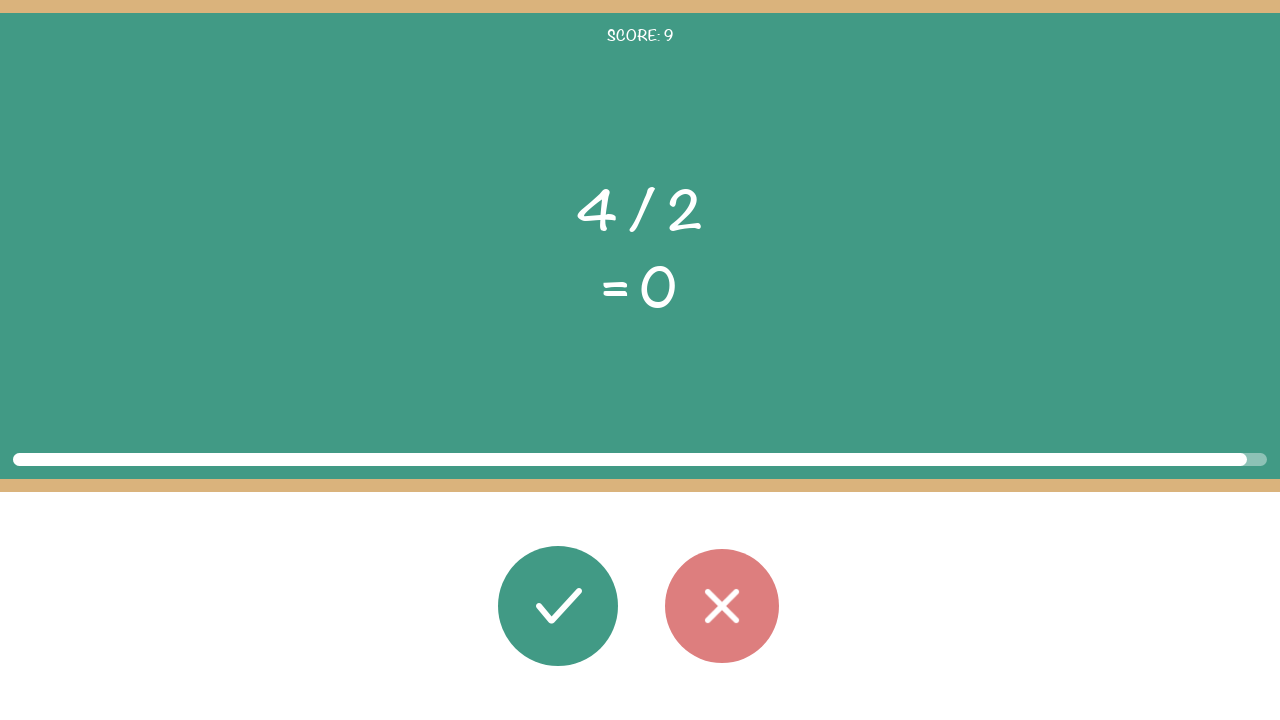

Read second operand (y) from task
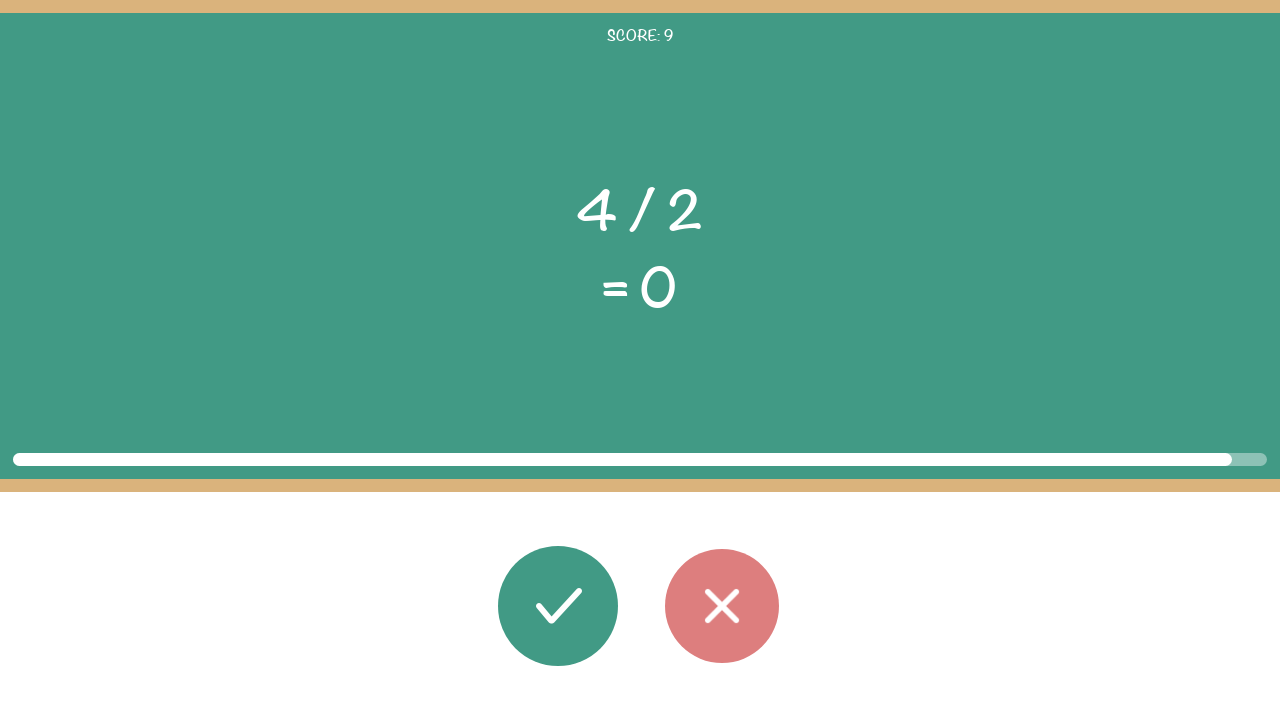

Read operator from task
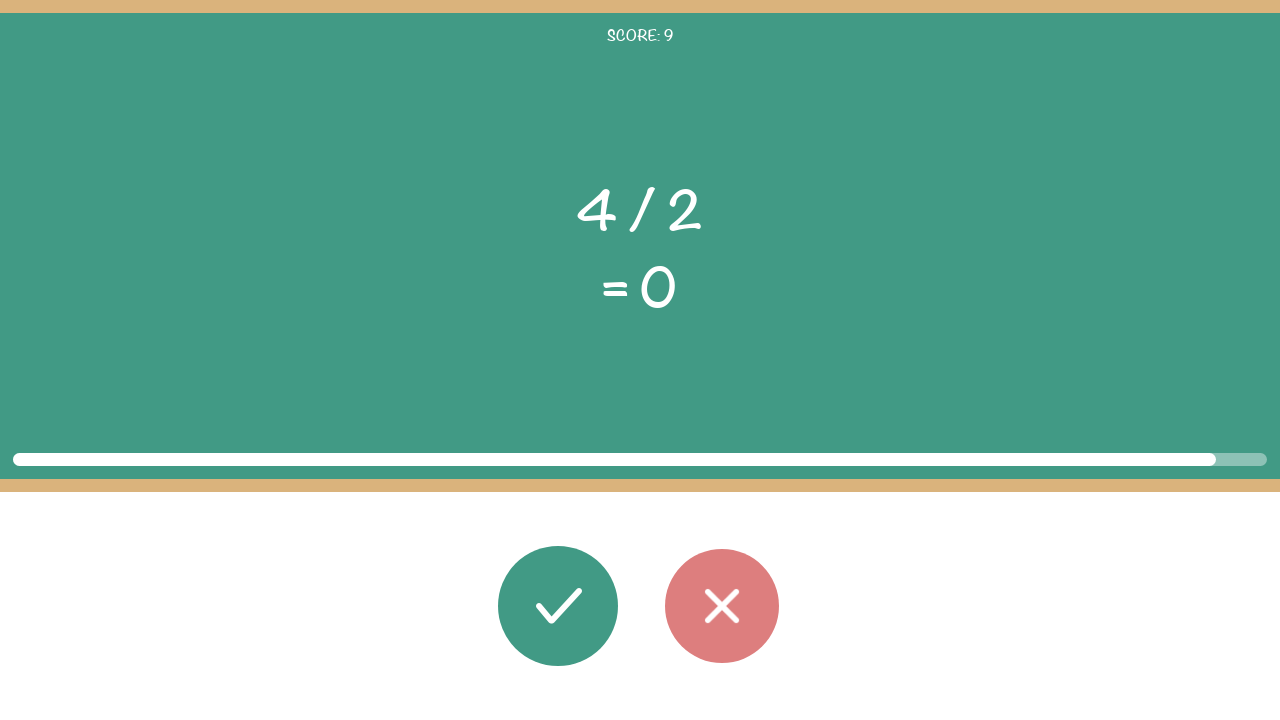

Read game's answer from task
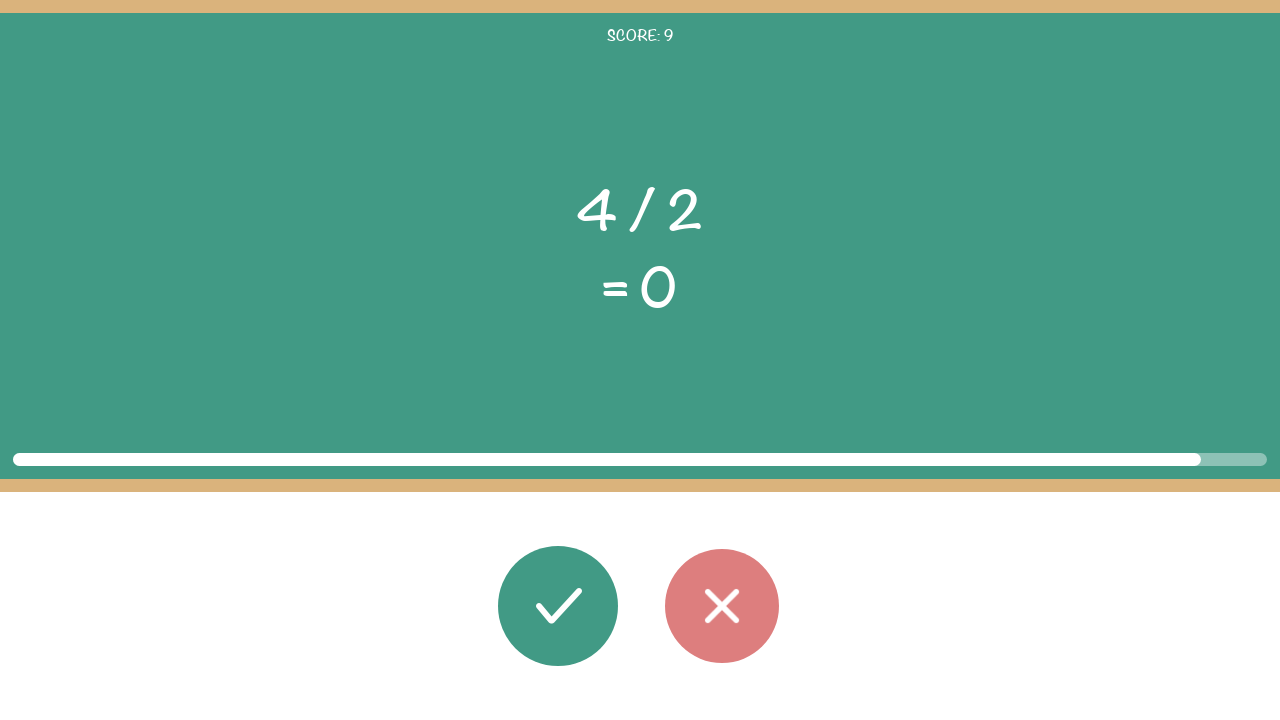

Clicked wrong button for round 10 - game answer does not match calculation at (722, 606) on #button_wrong
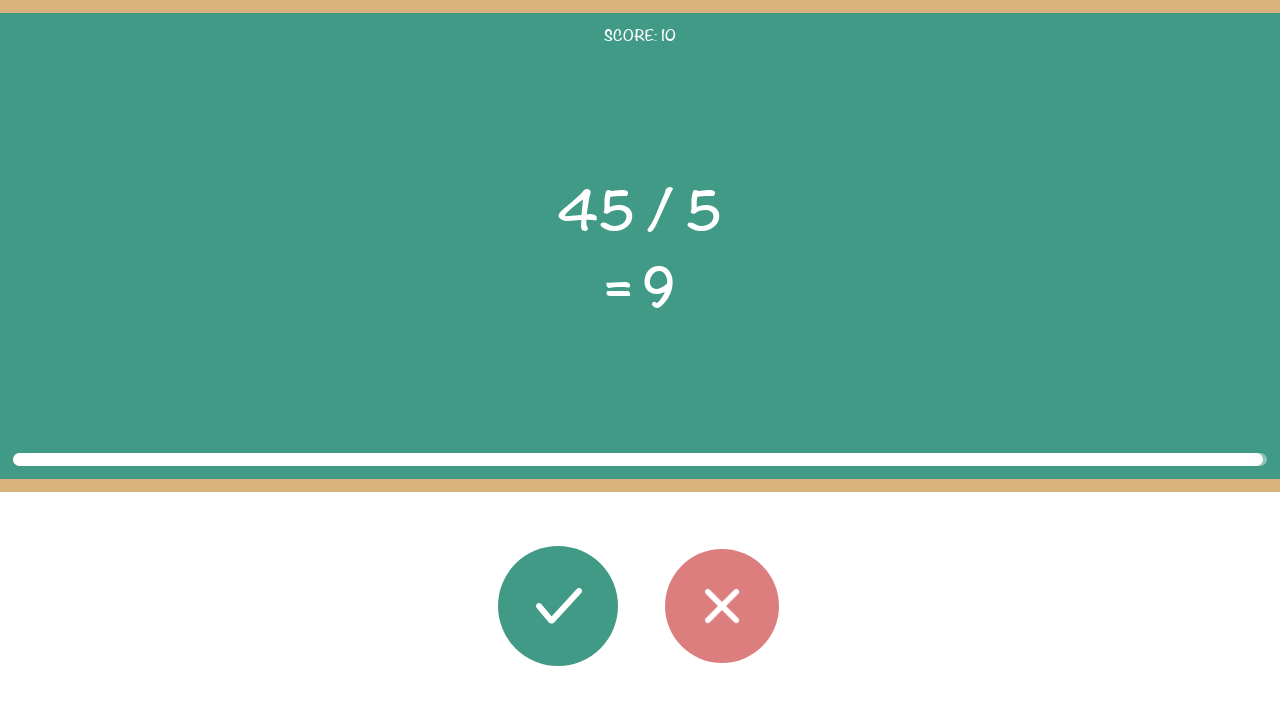

Read first operand (x) from task in incorrect round
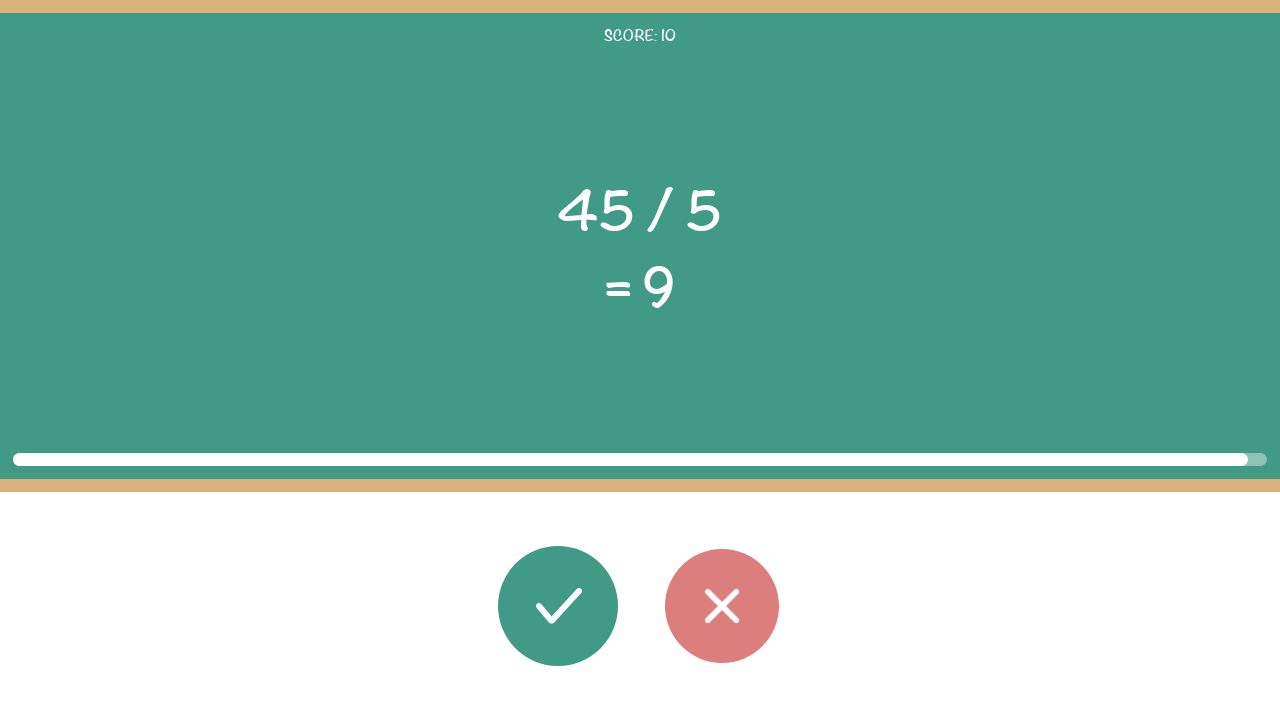

Read second operand (y) from task in incorrect round
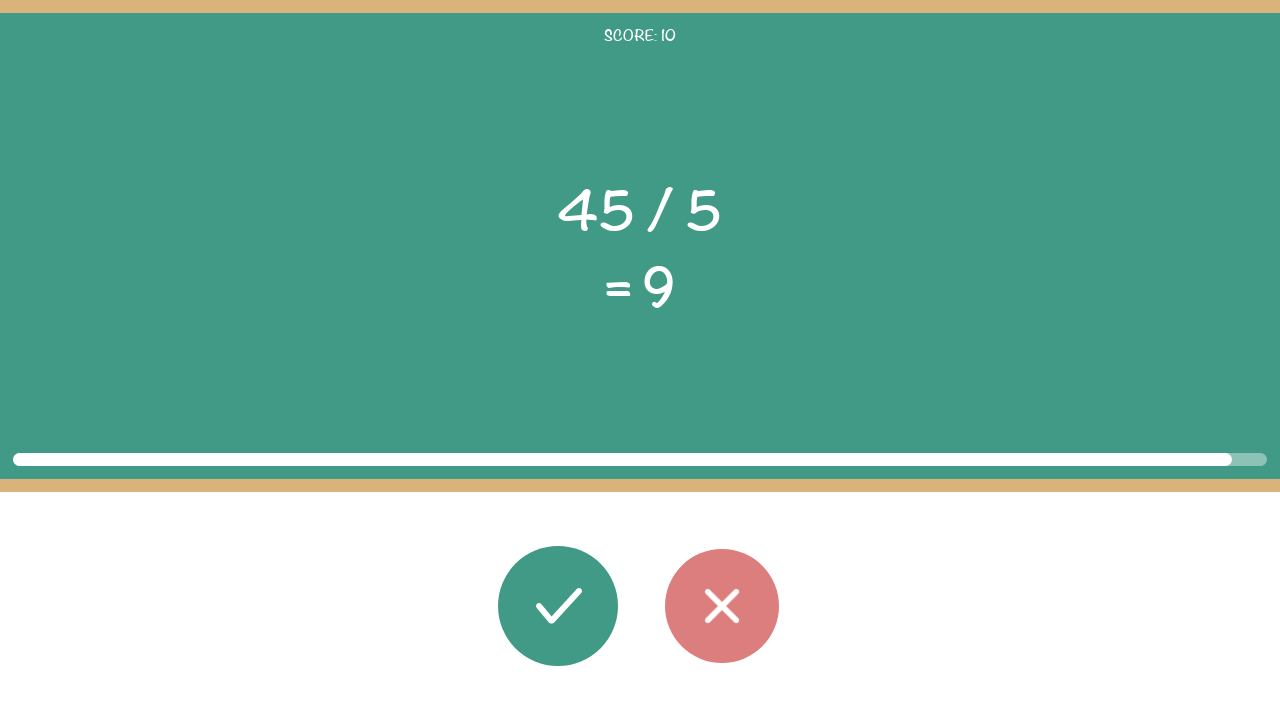

Read operator from task in incorrect round
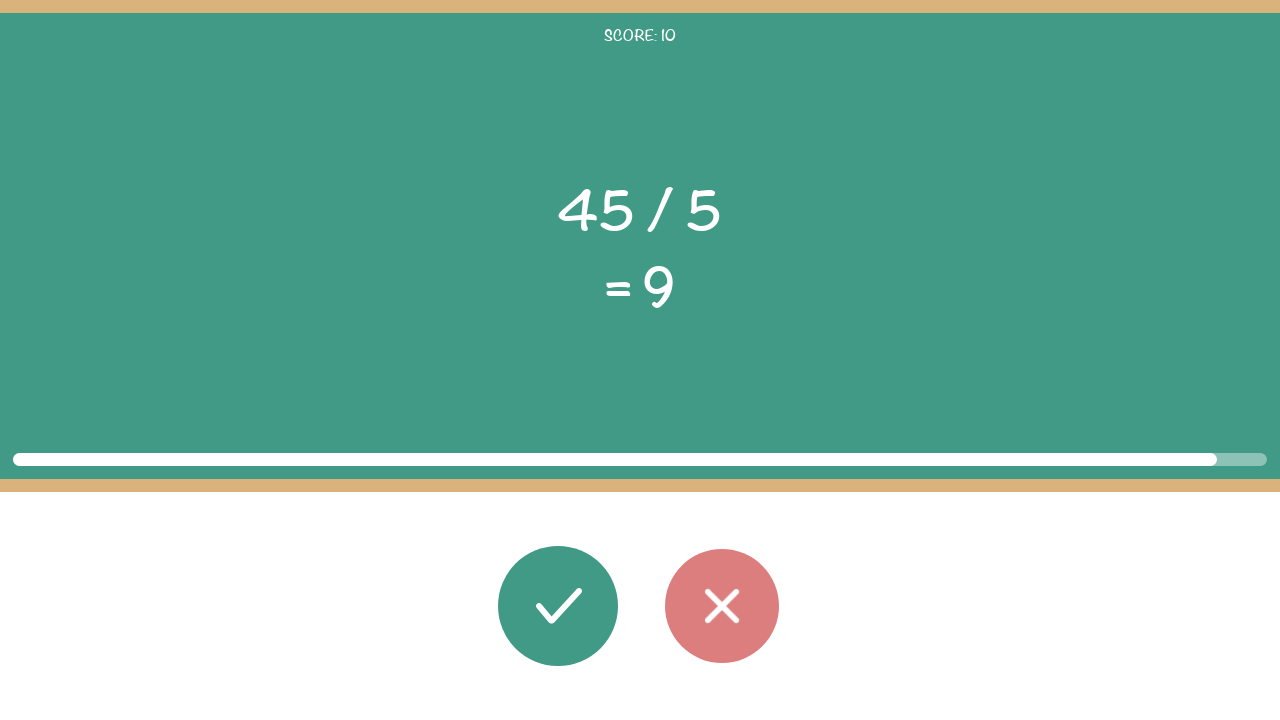

Read game's answer from task in incorrect round
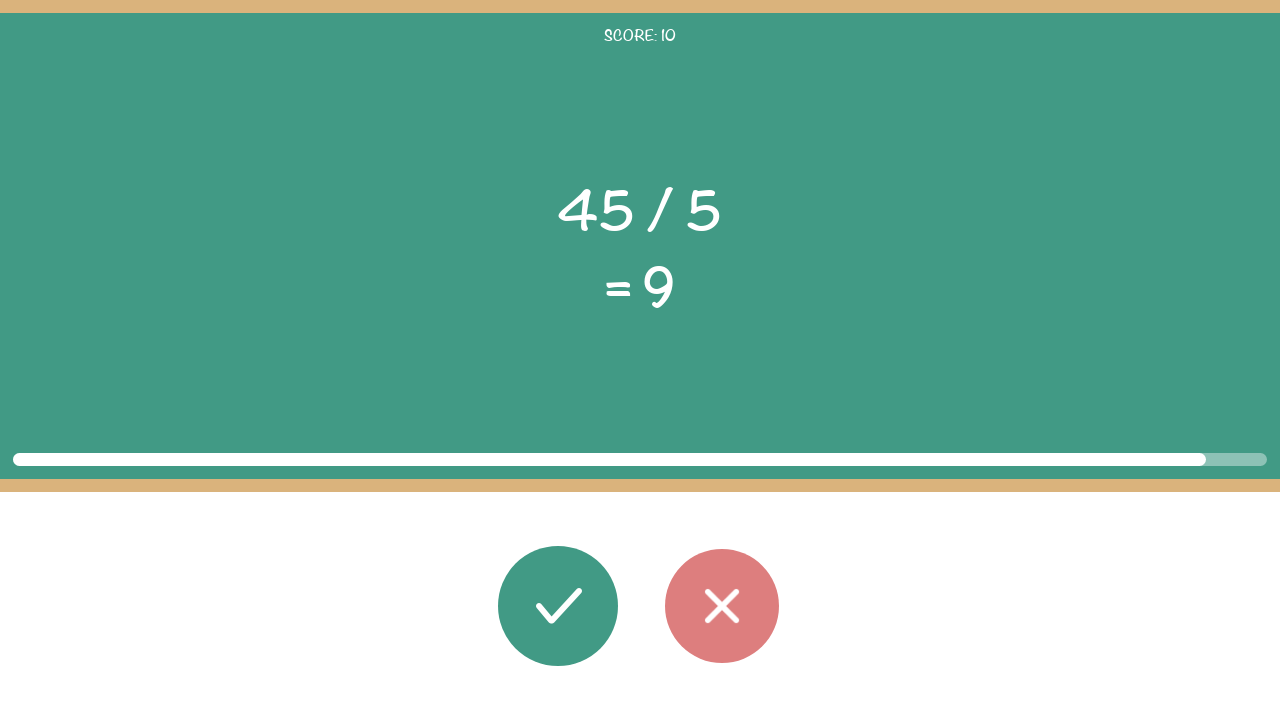

Clicked wrong button for incorrect round 1 to end game at (722, 606) on #button_wrong
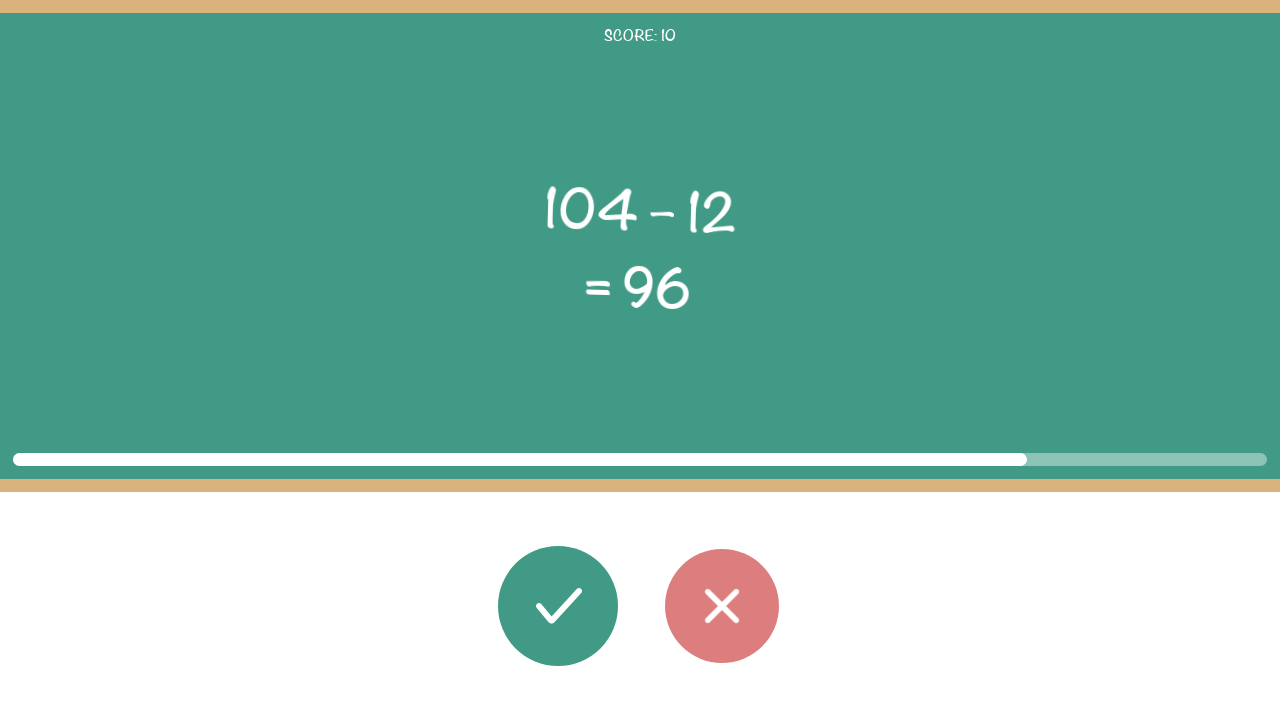

Read first operand (x) from task in incorrect round
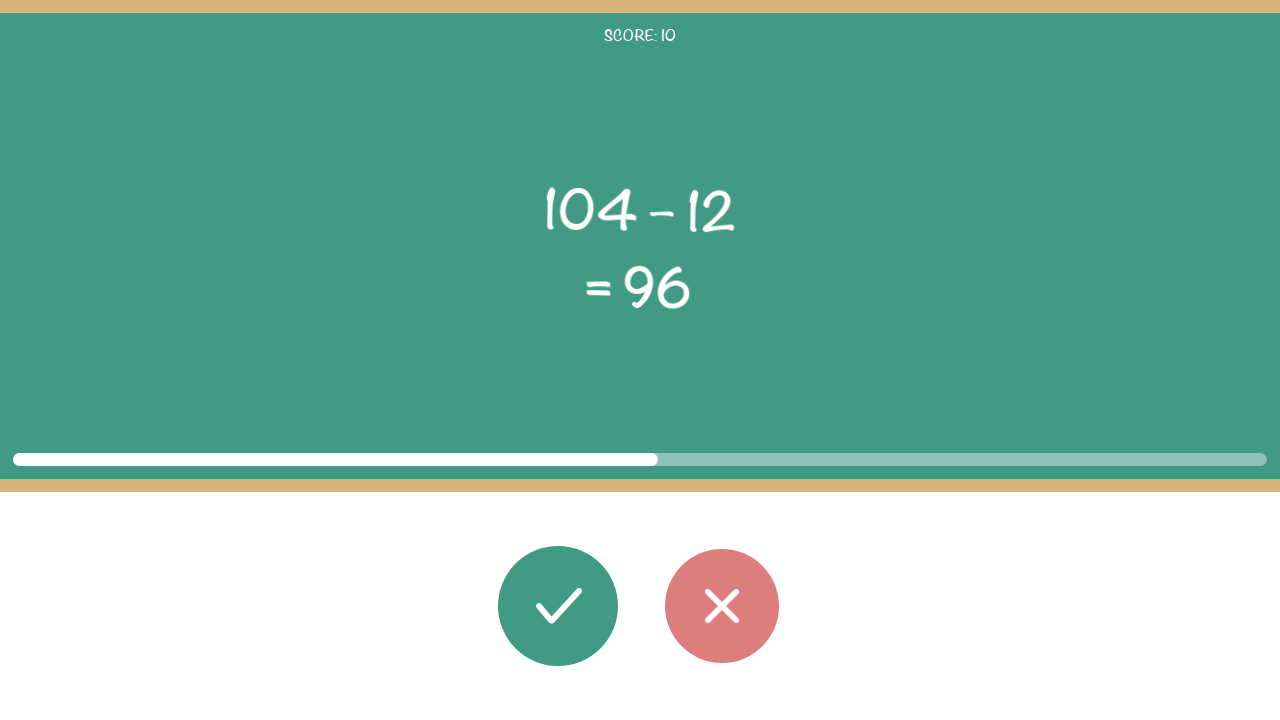

Read second operand (y) from task in incorrect round
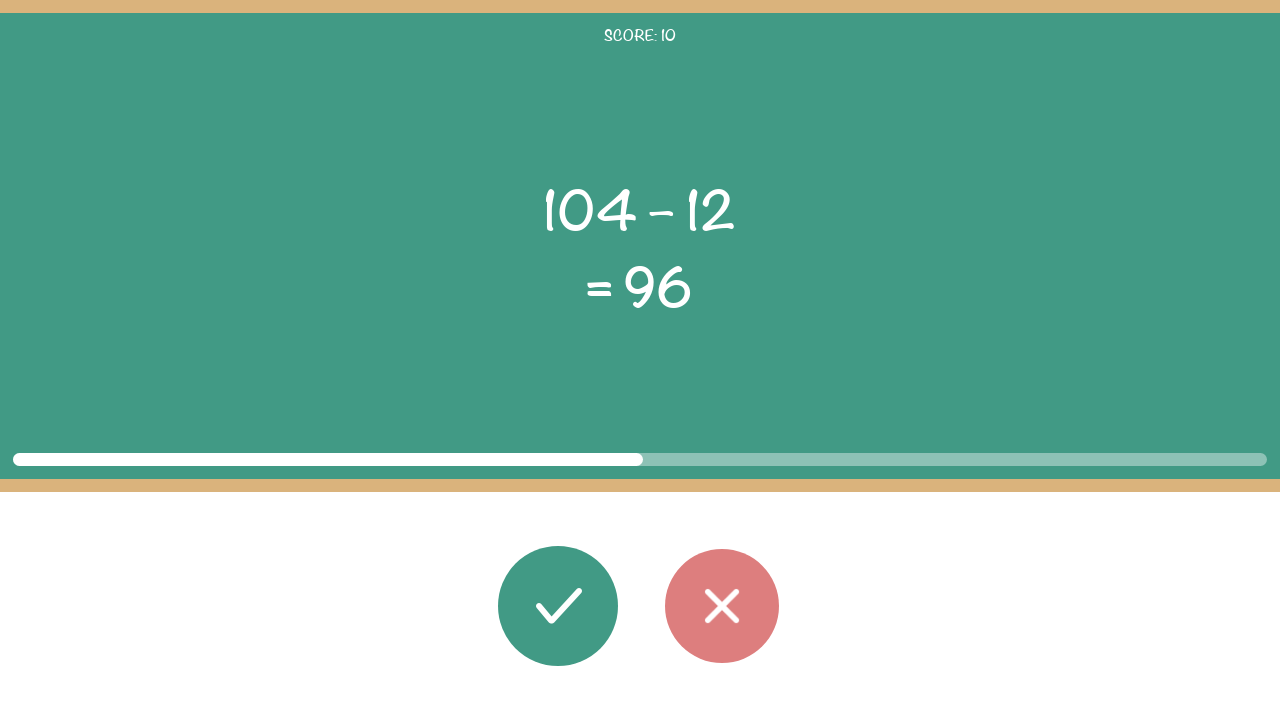

Read operator from task in incorrect round
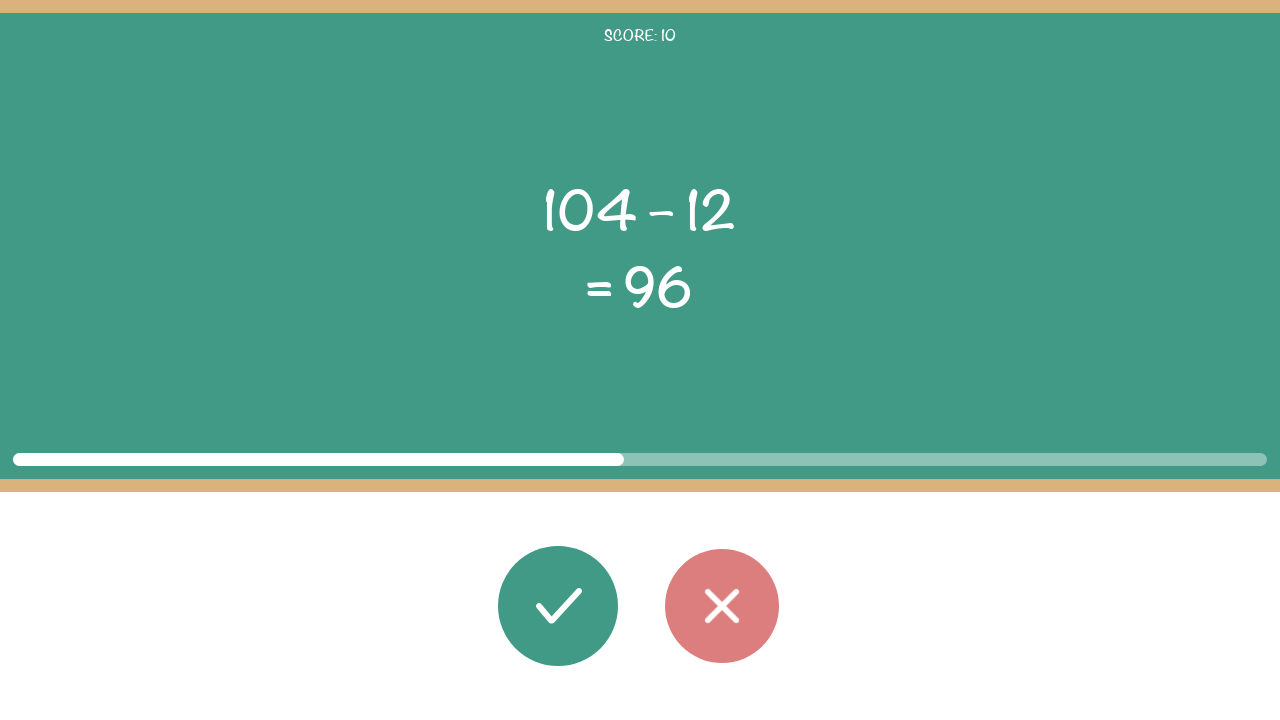

Read game's answer from task in incorrect round
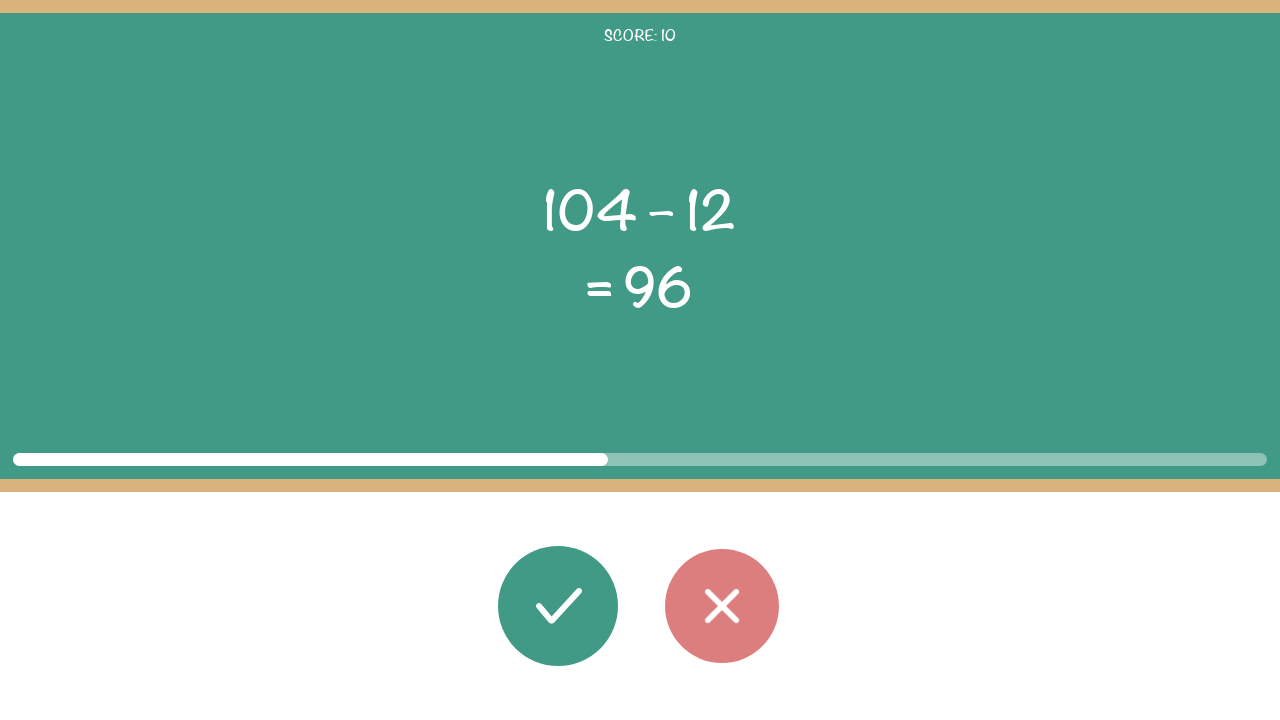

Clicked correct button for incorrect round 2 to end game at (558, 606) on #button_correct
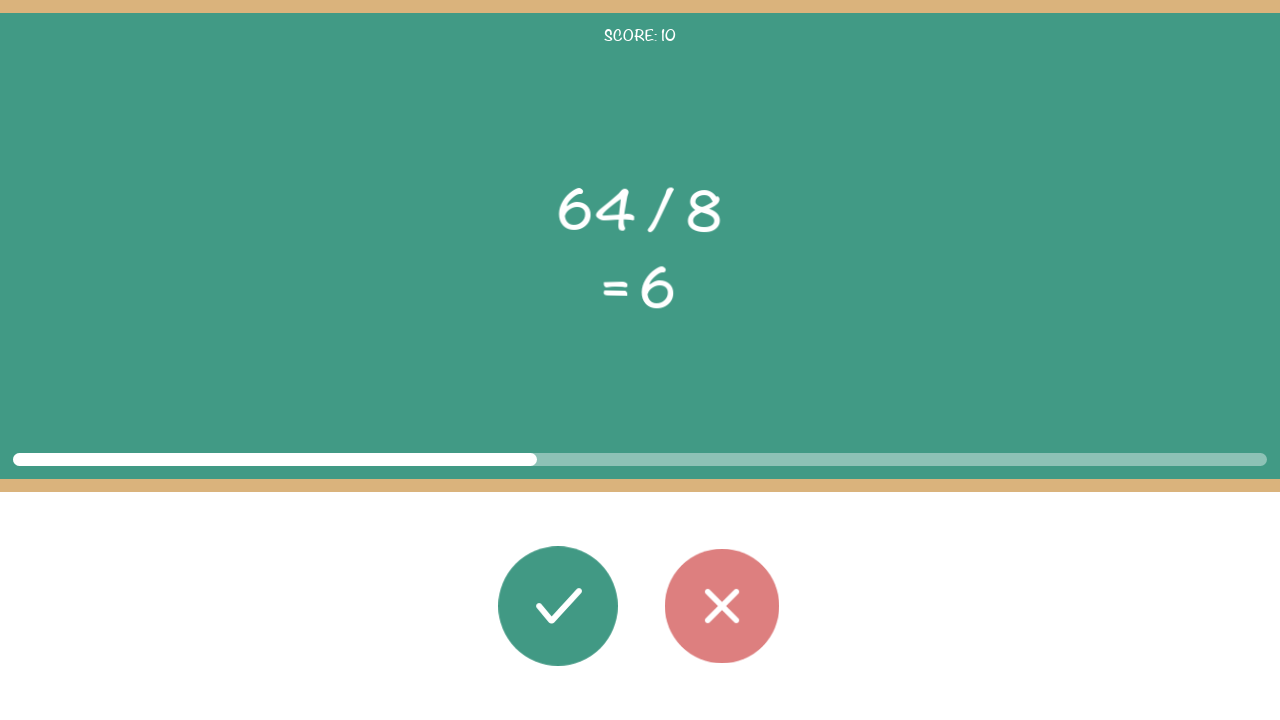

Read first operand (x) from task in incorrect round
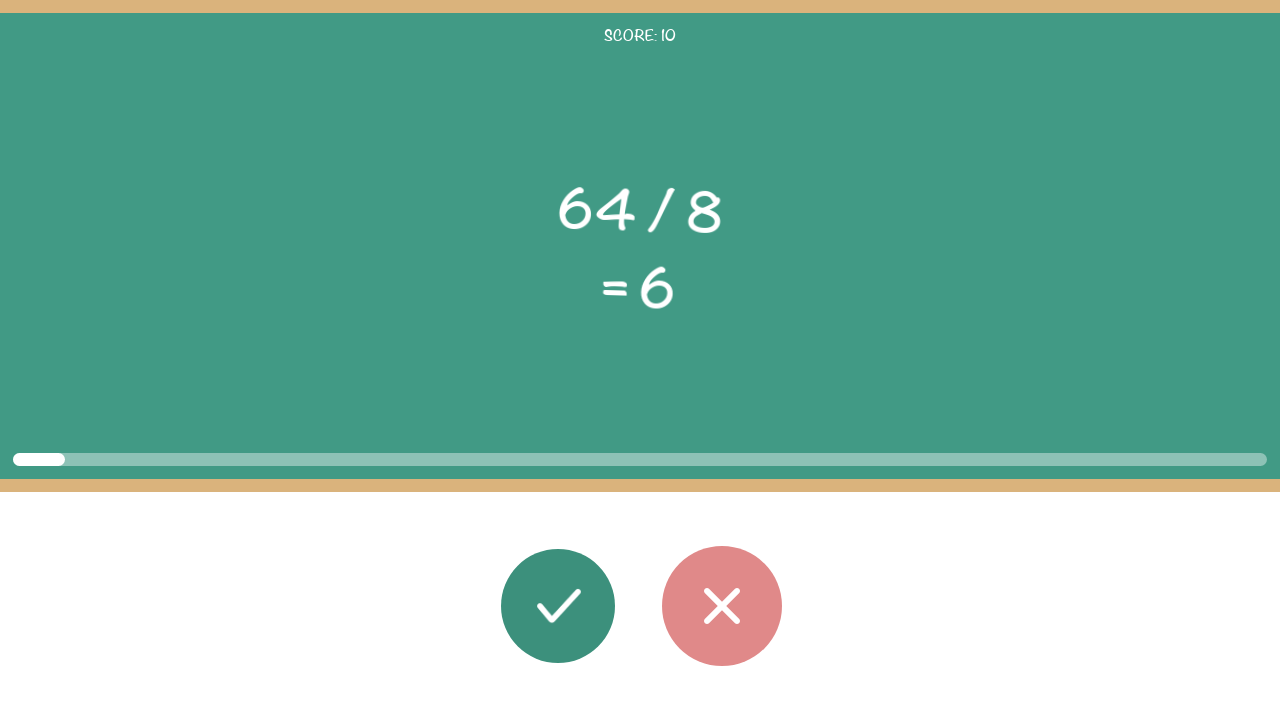

Read second operand (y) from task in incorrect round
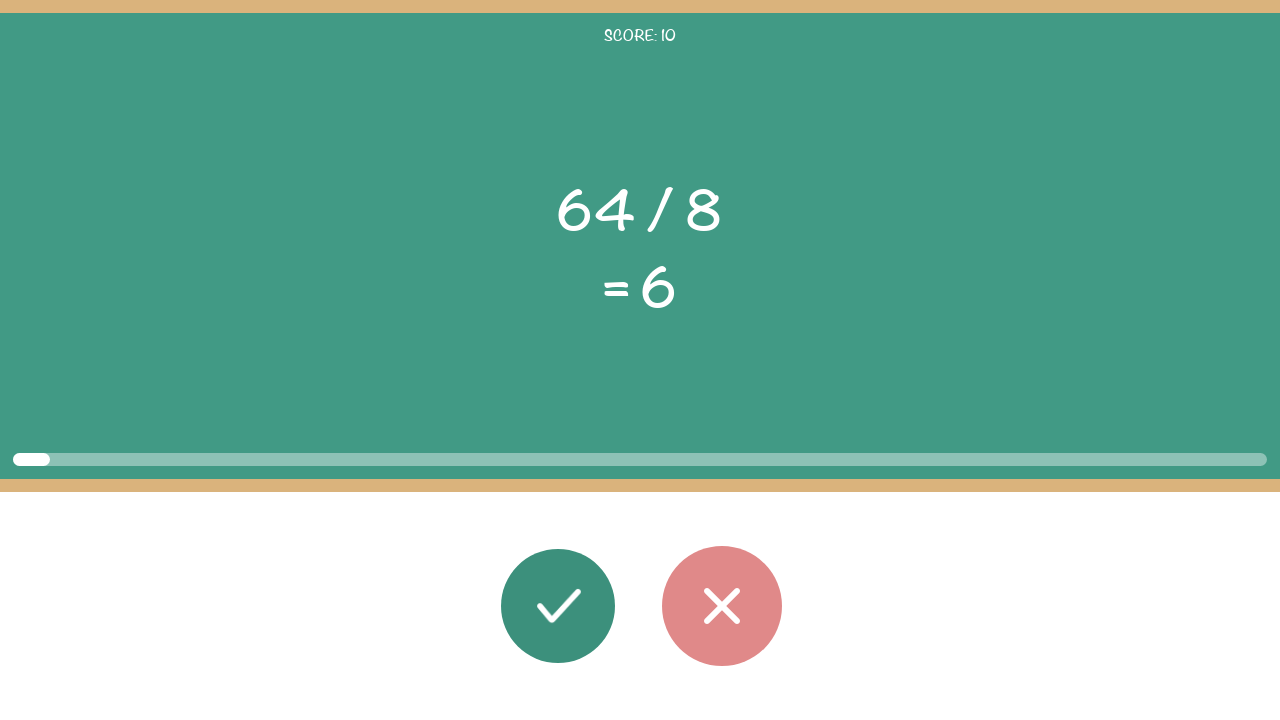

Read operator from task in incorrect round
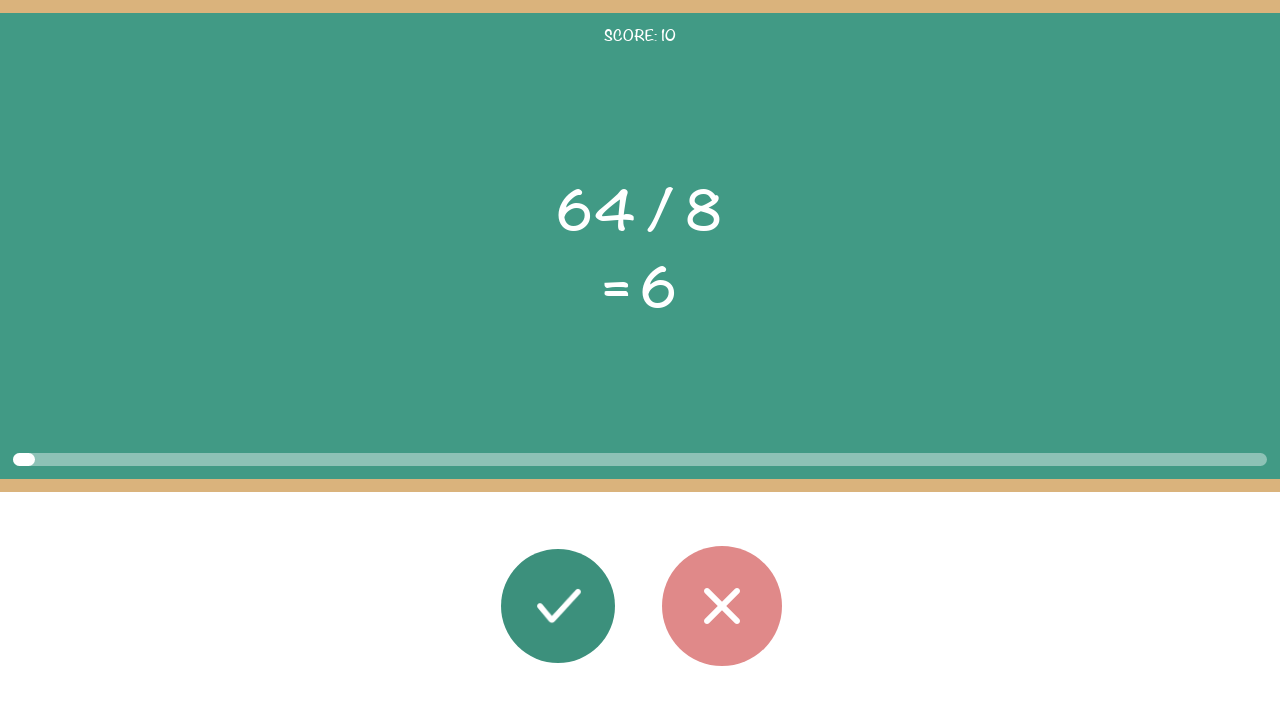

Read game's answer from task in incorrect round
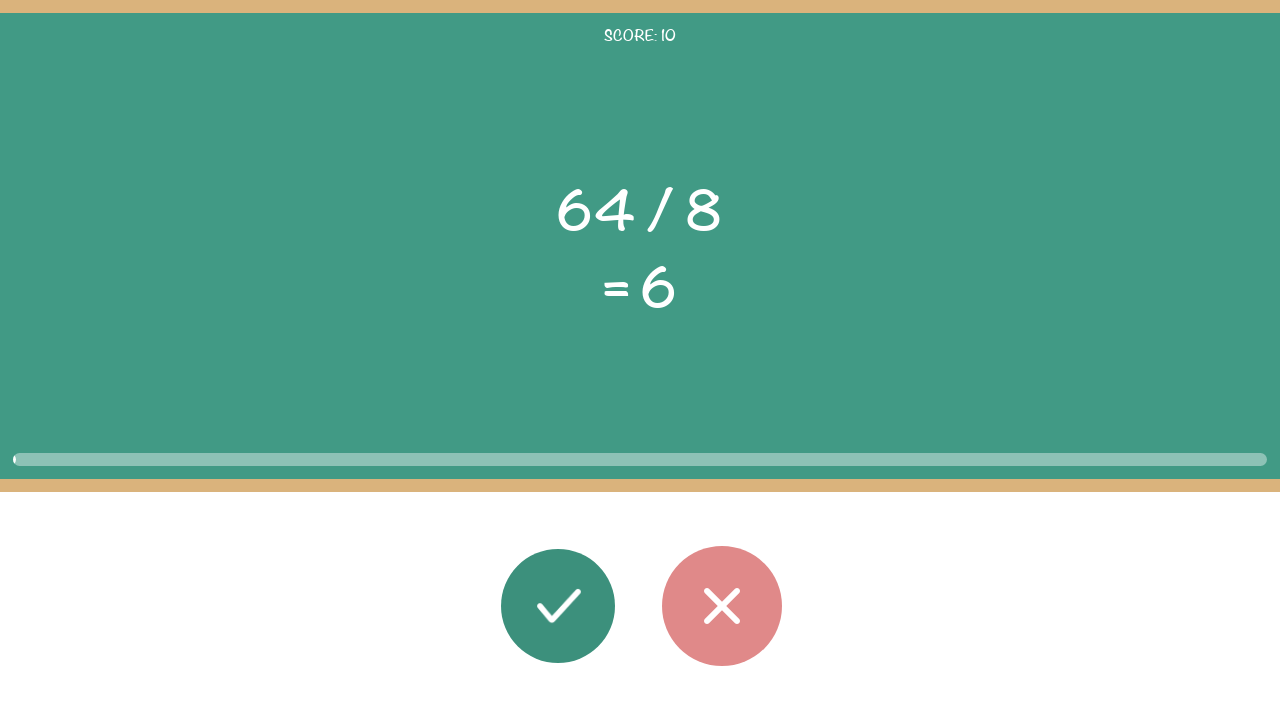

Clicked correct button for incorrect round 3 to end game at (642, 606) on #button_correct
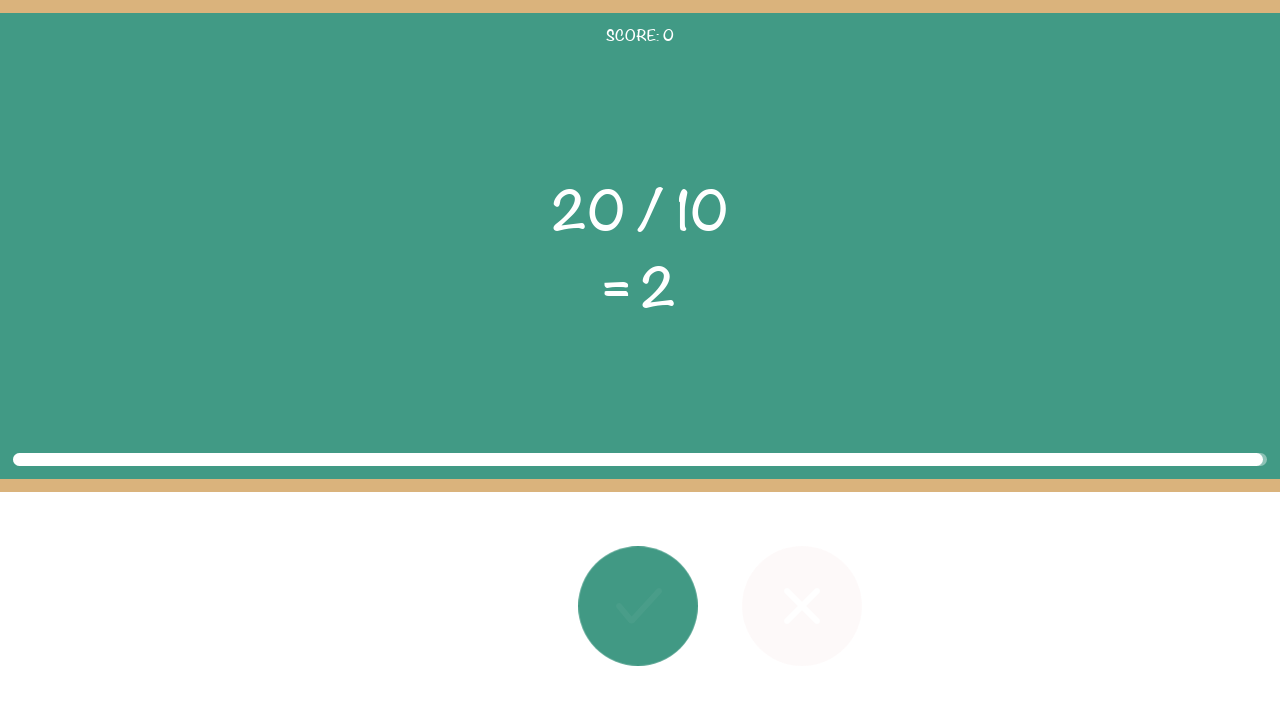

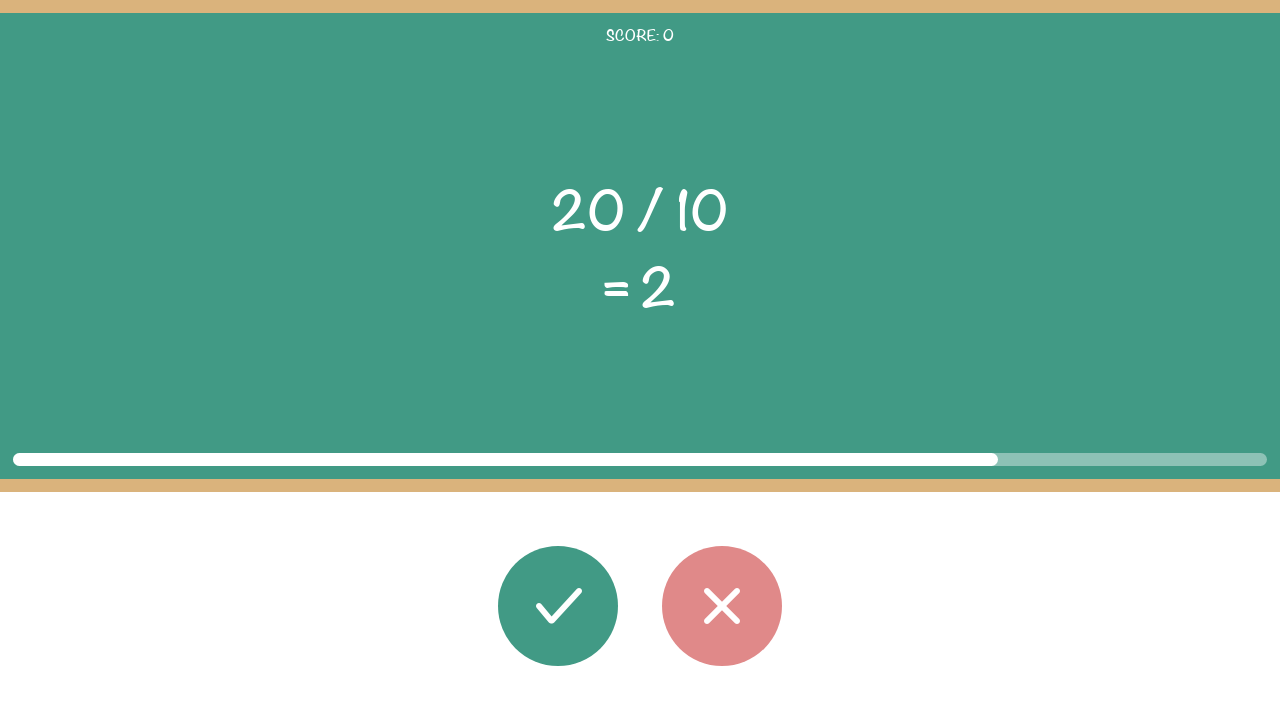